Tests a basic calculator web application by performing all arithmetic operations (add, subtract, multiply, divide, concatenate) with random numbers and verifying the results

Starting URL: https://testsheepnz.github.io/BasicCalculator.html

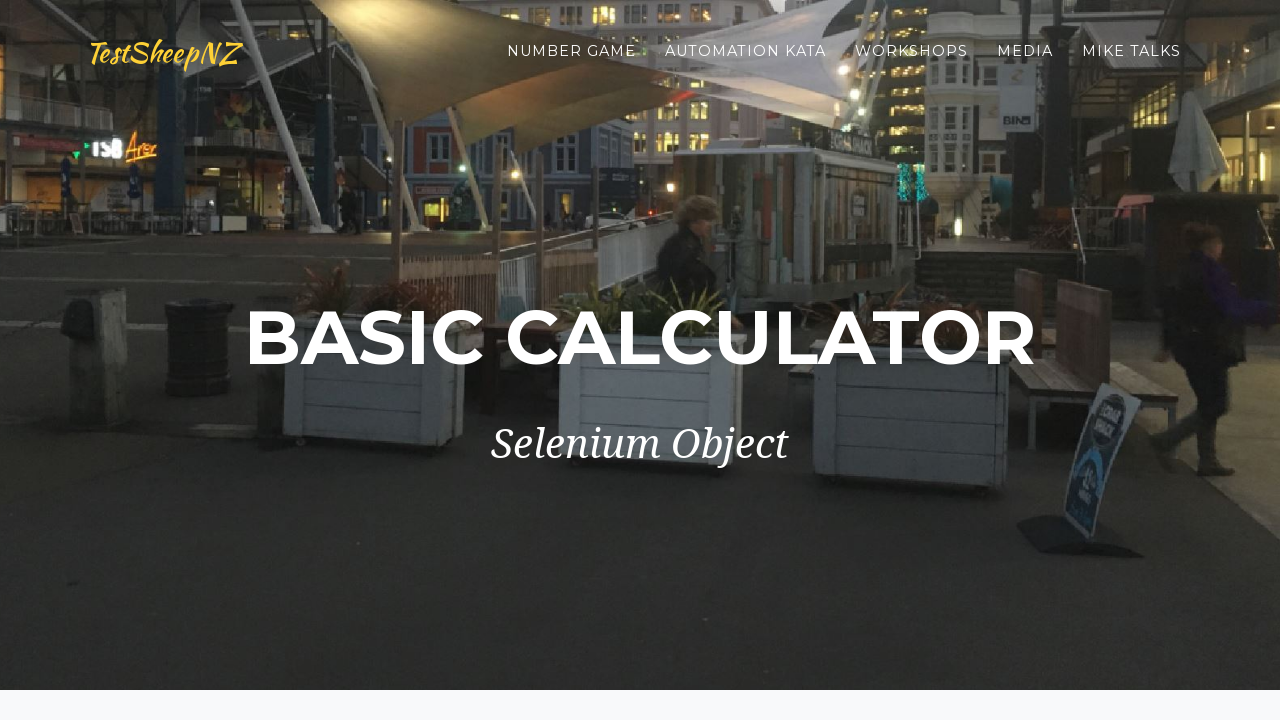

Navigated to BasicCalculator application
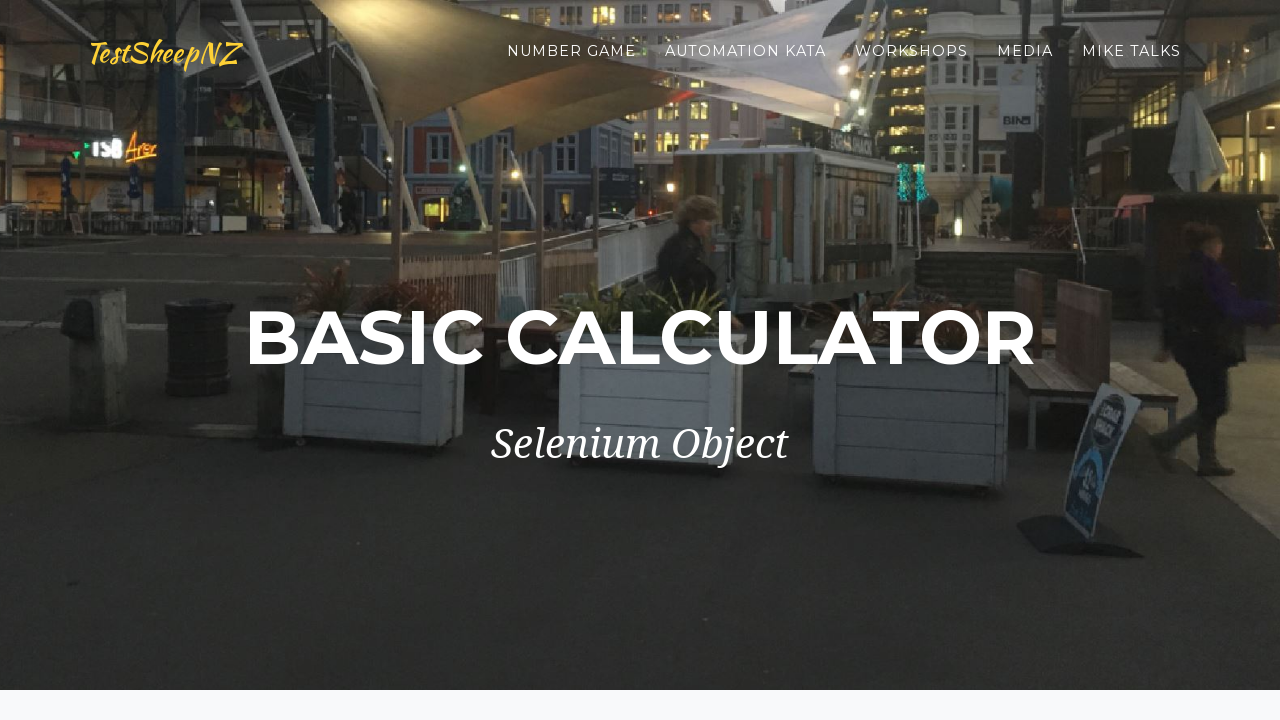

Filled first number field with 54 on #number1Field
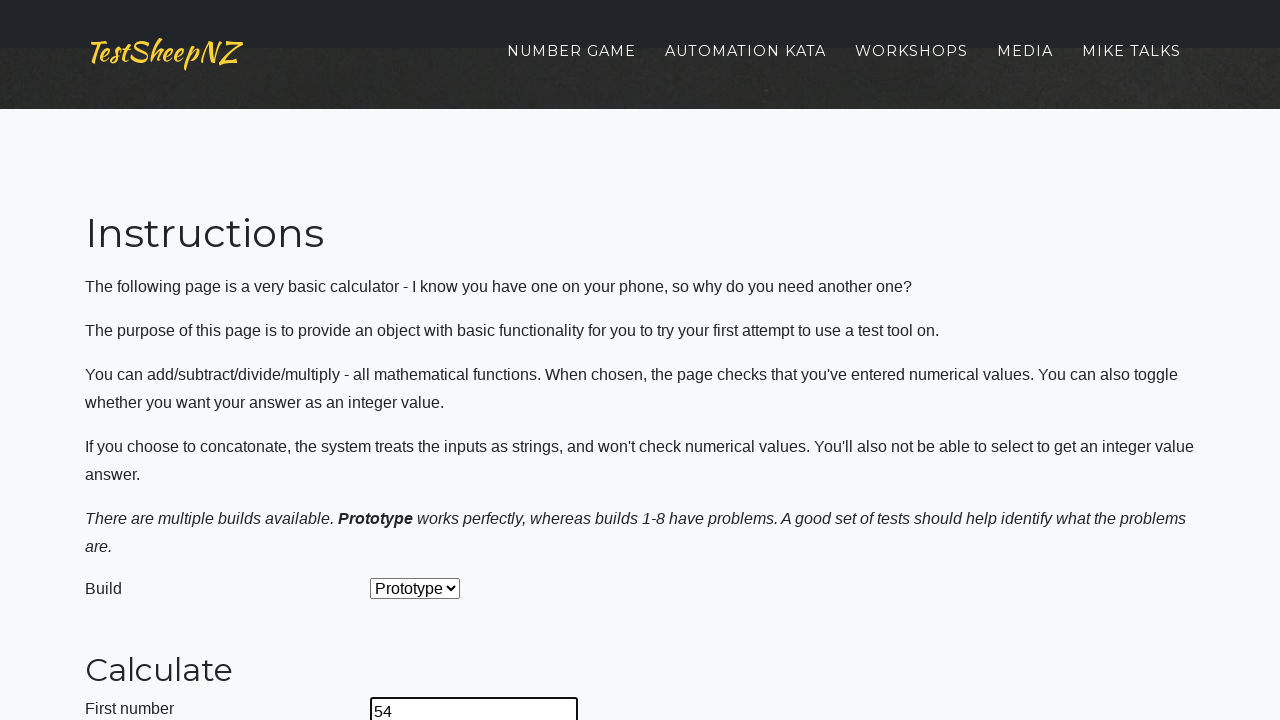

Filled second number field with 59 on #number2Field
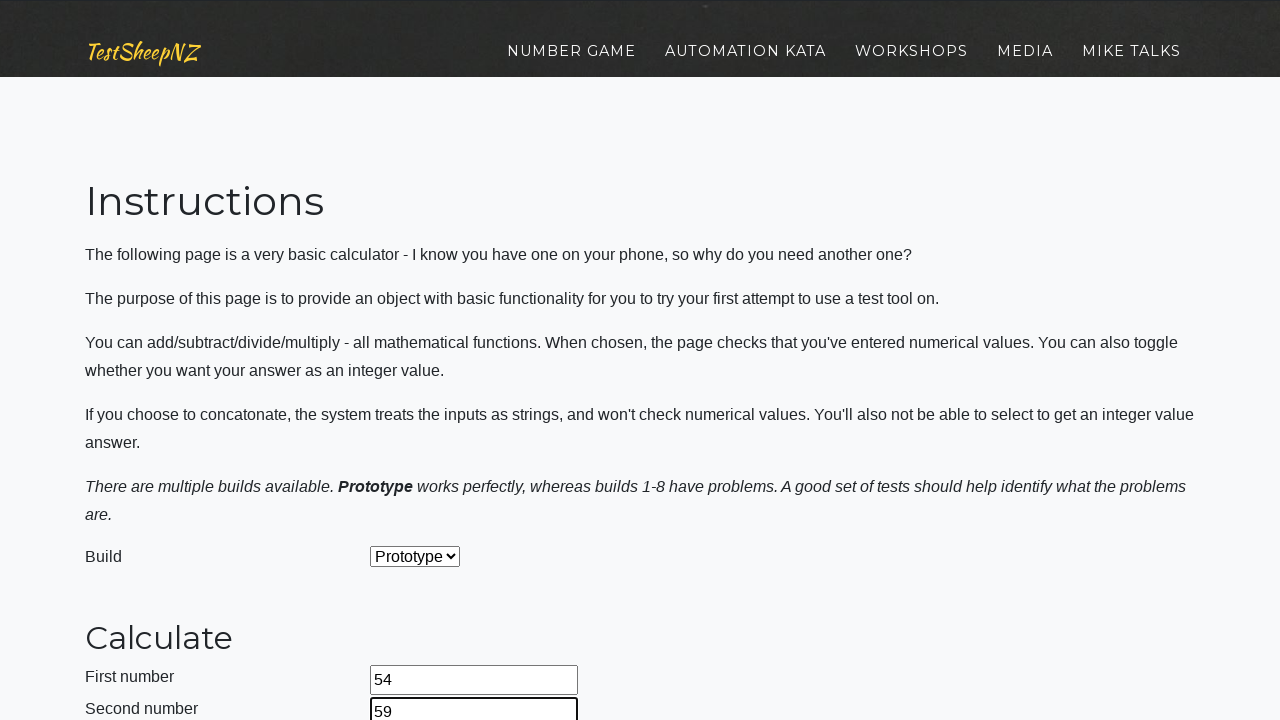

Selected Add operation on #selectOperationDropdown
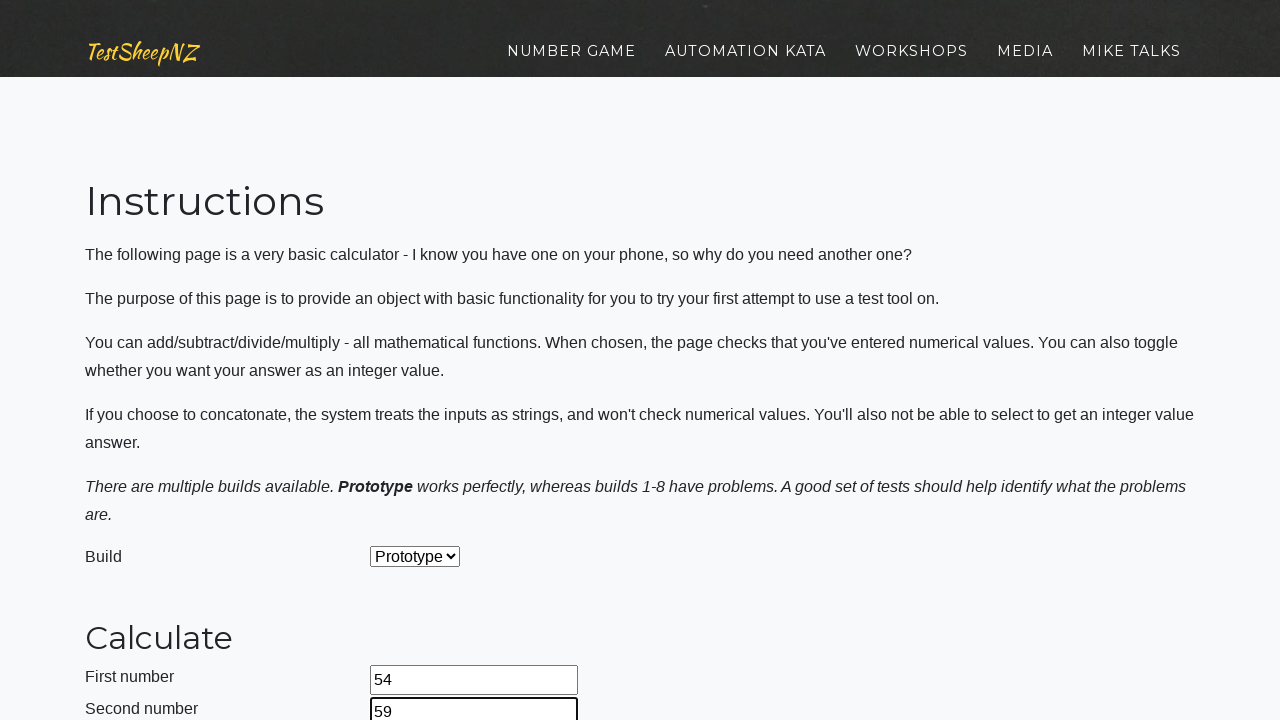

Clicked calculate button at (422, 361) on #calculateButton
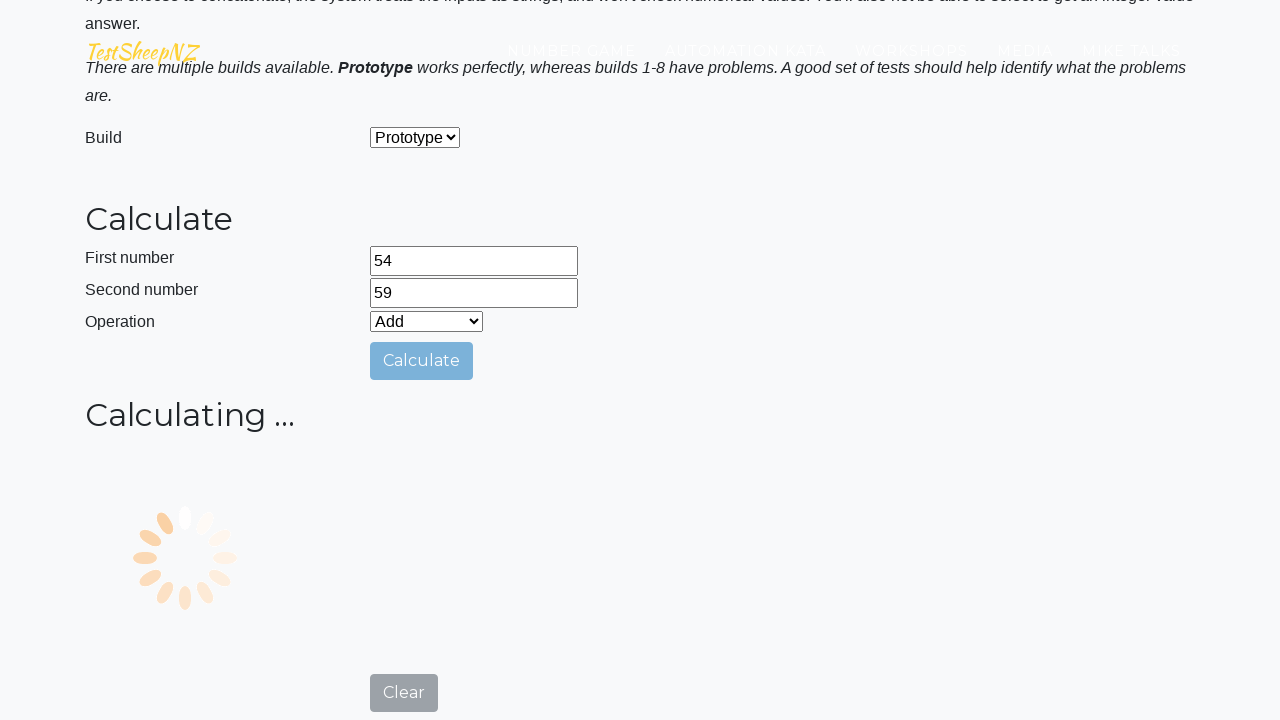

Answer label became visible
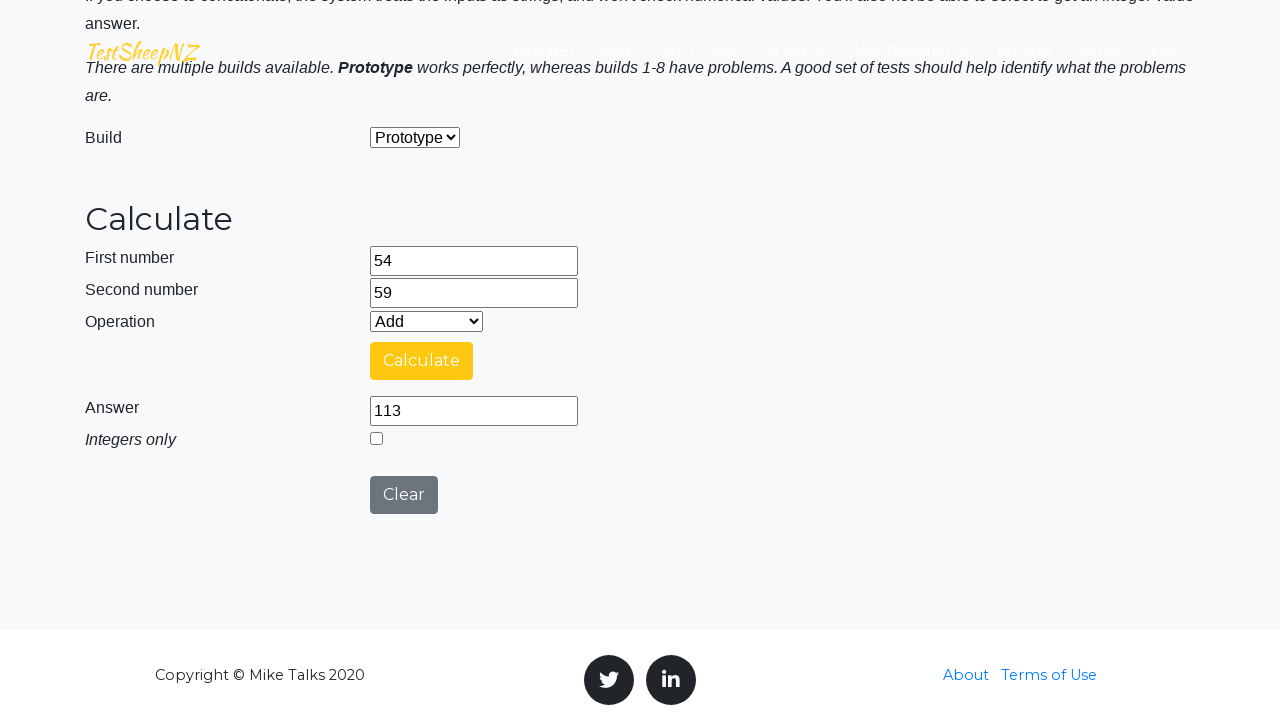

Clicked clear button to reset calculator at (404, 495) on #clearButton
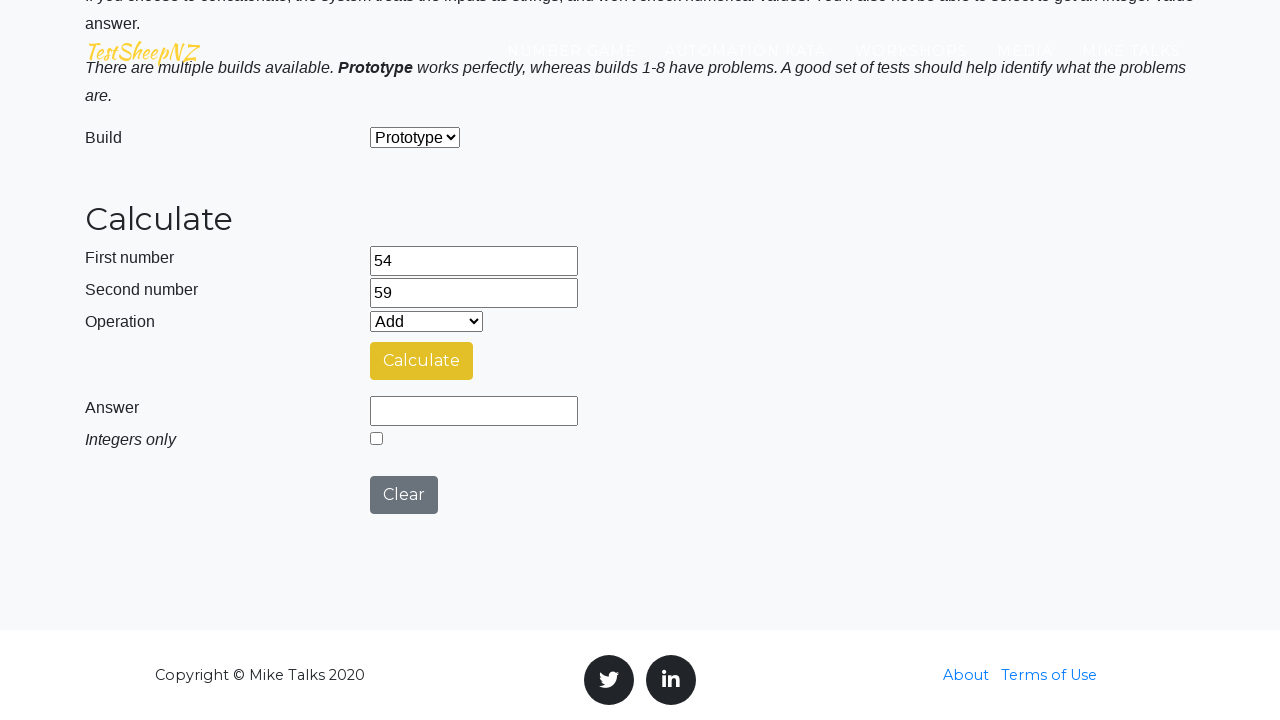

Cleared first number field on #number1Field
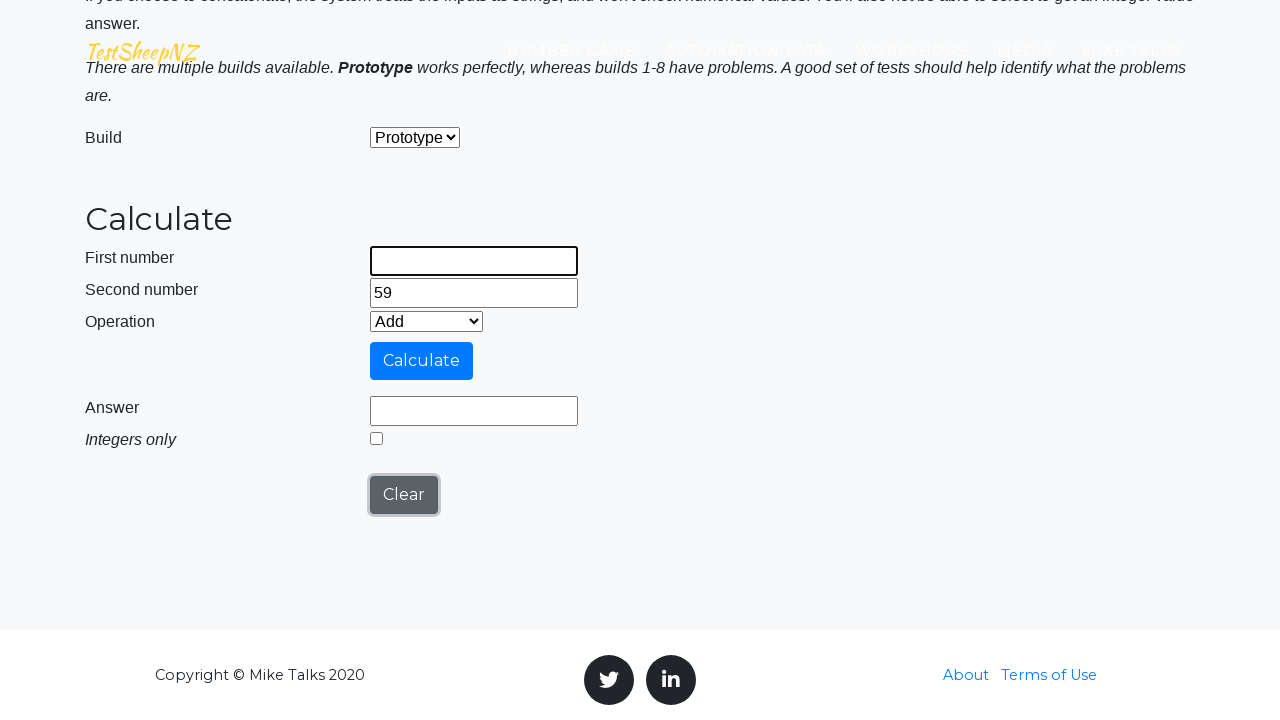

Cleared second number field on #number2Field
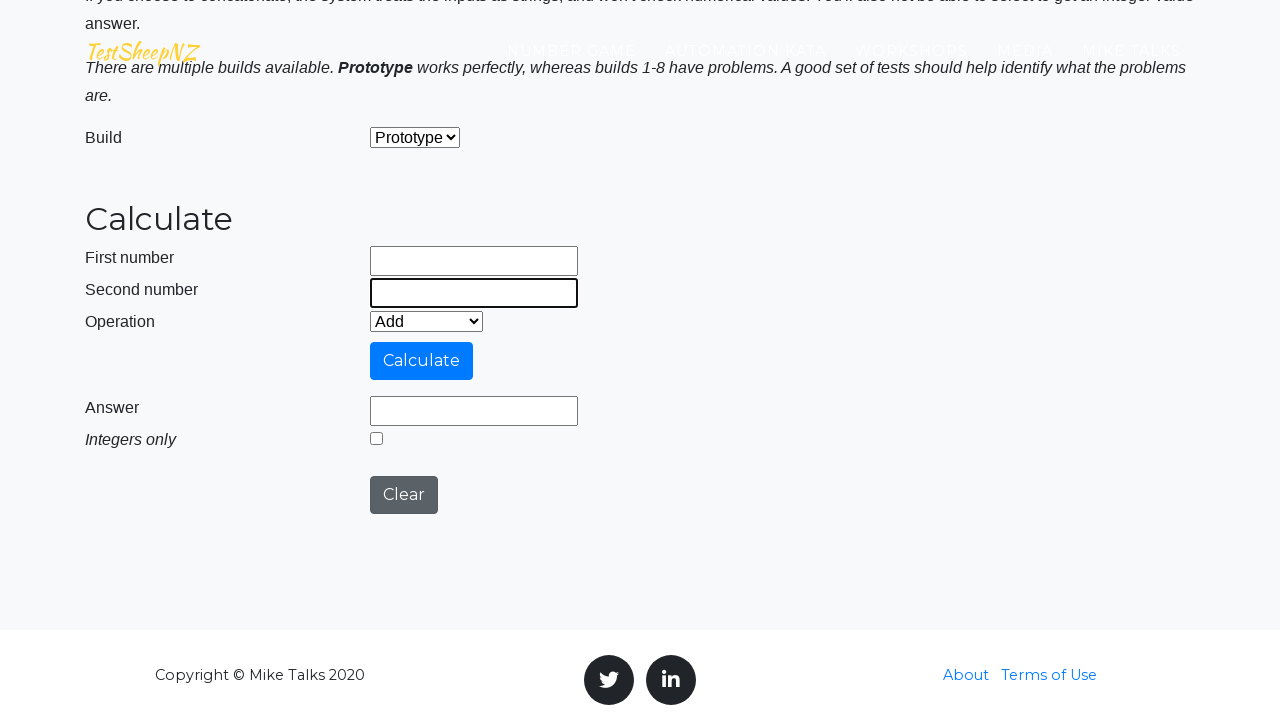

Filled first number field with 32 on #number1Field
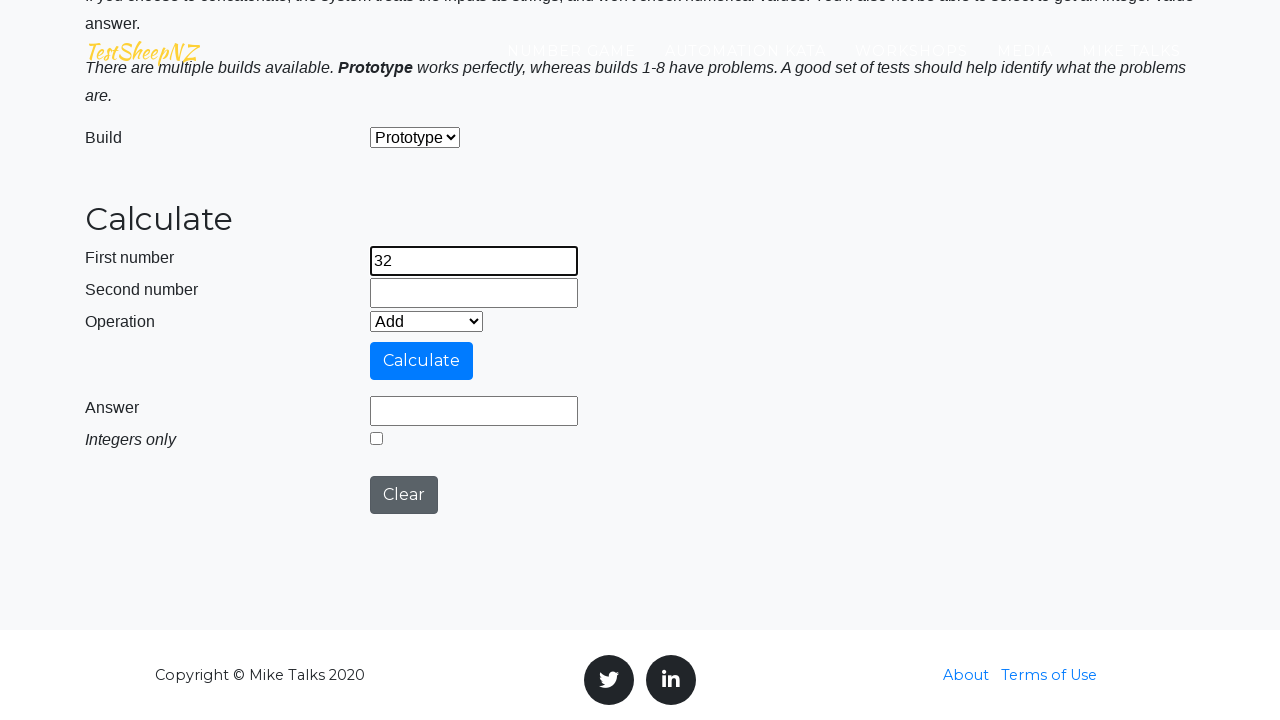

Filled second number field with 58 on #number2Field
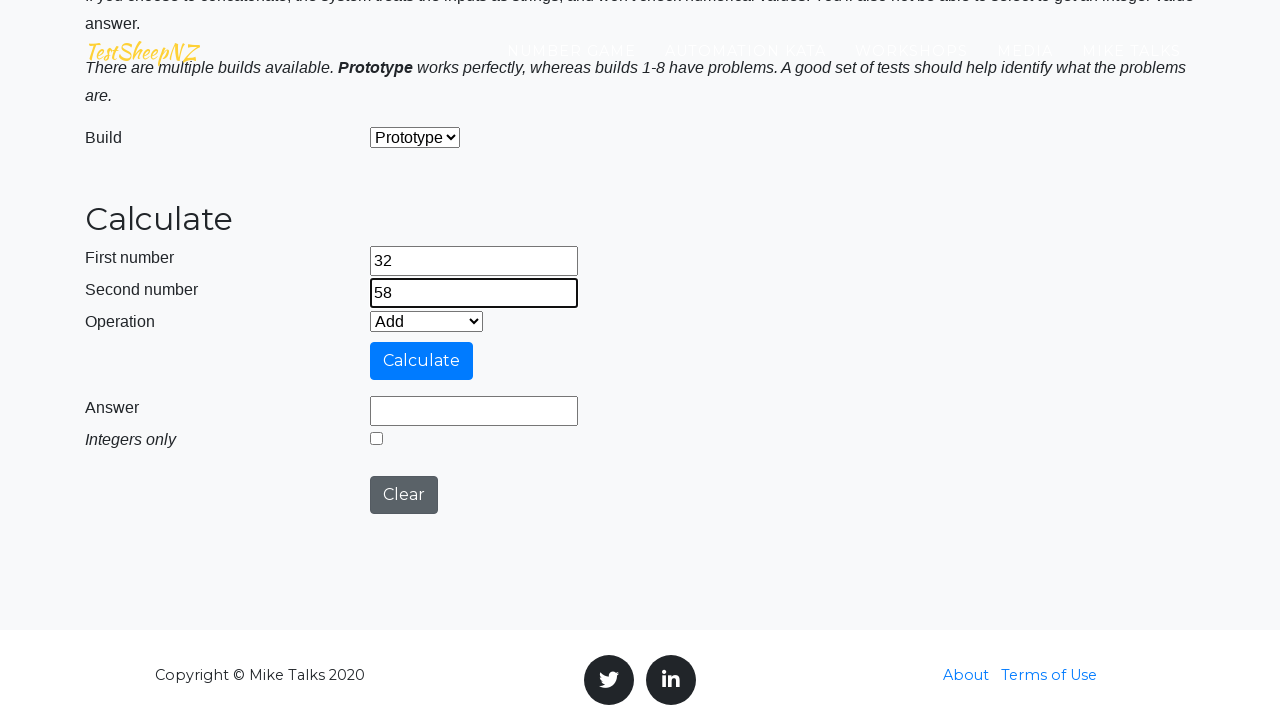

Selected Subtract operation on #selectOperationDropdown
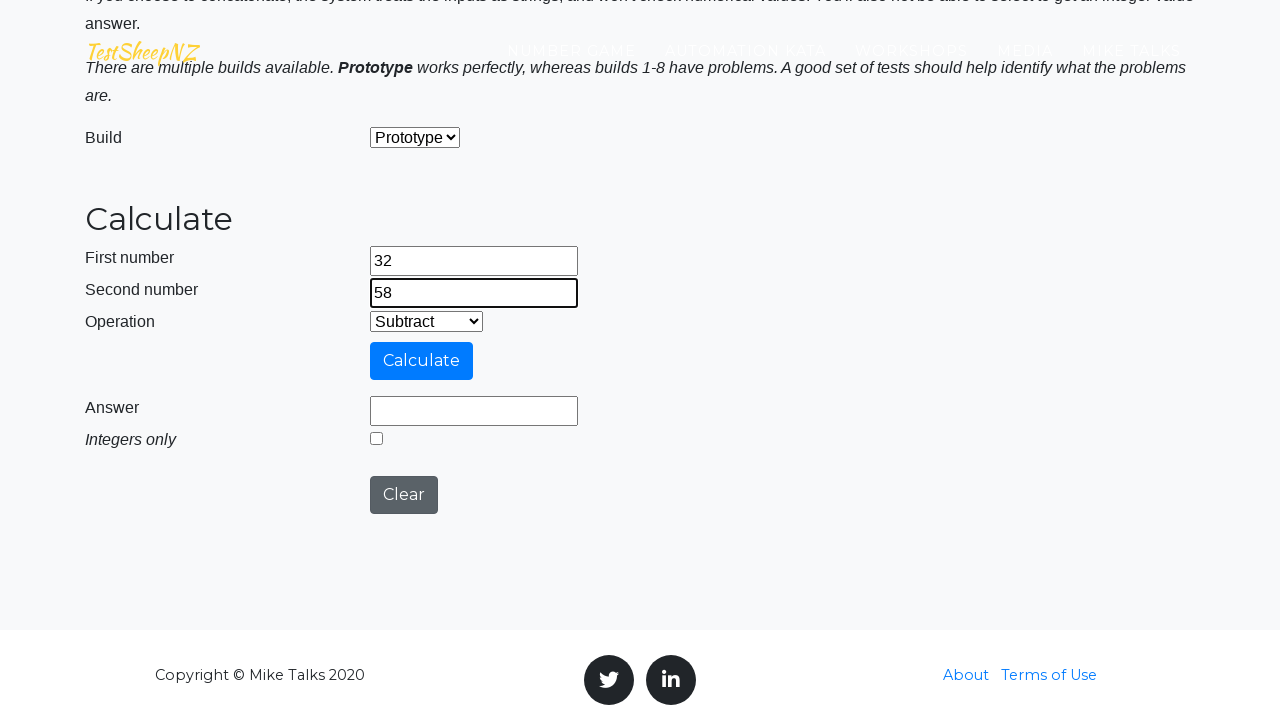

Clicked calculate button at (422, 361) on #calculateButton
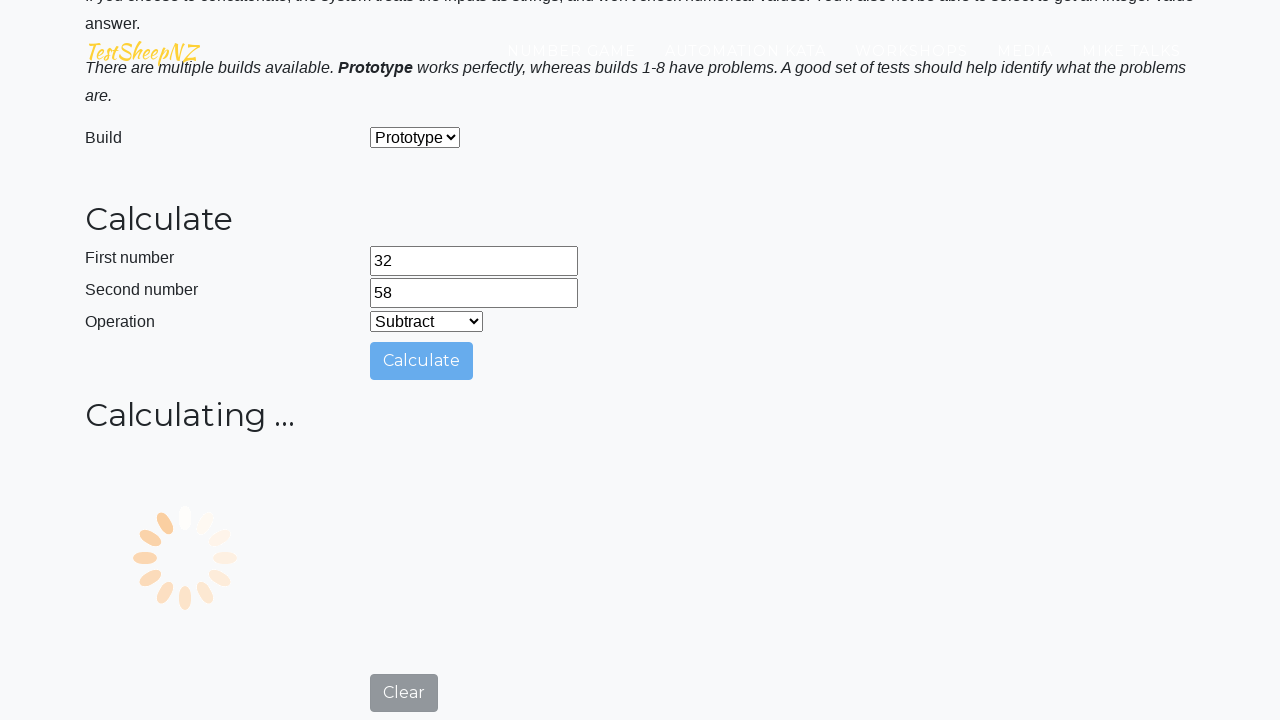

Answer label became visible
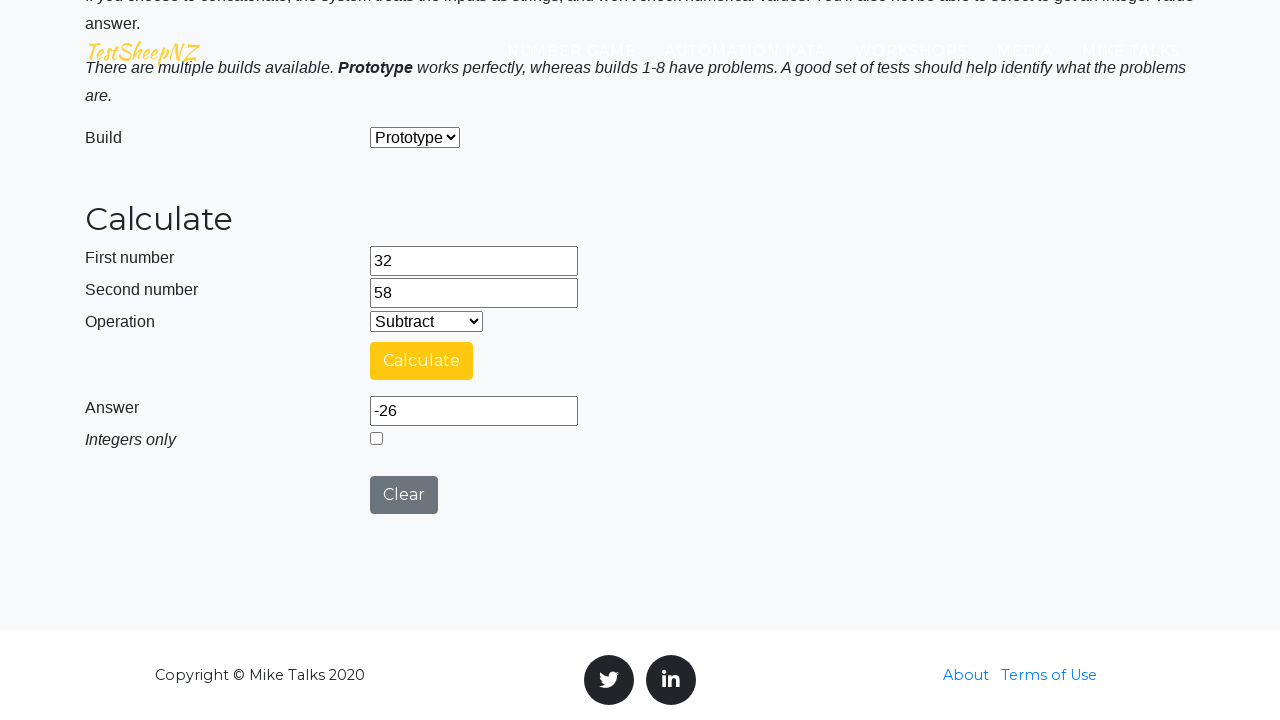

Clicked clear button to reset calculator at (404, 495) on #clearButton
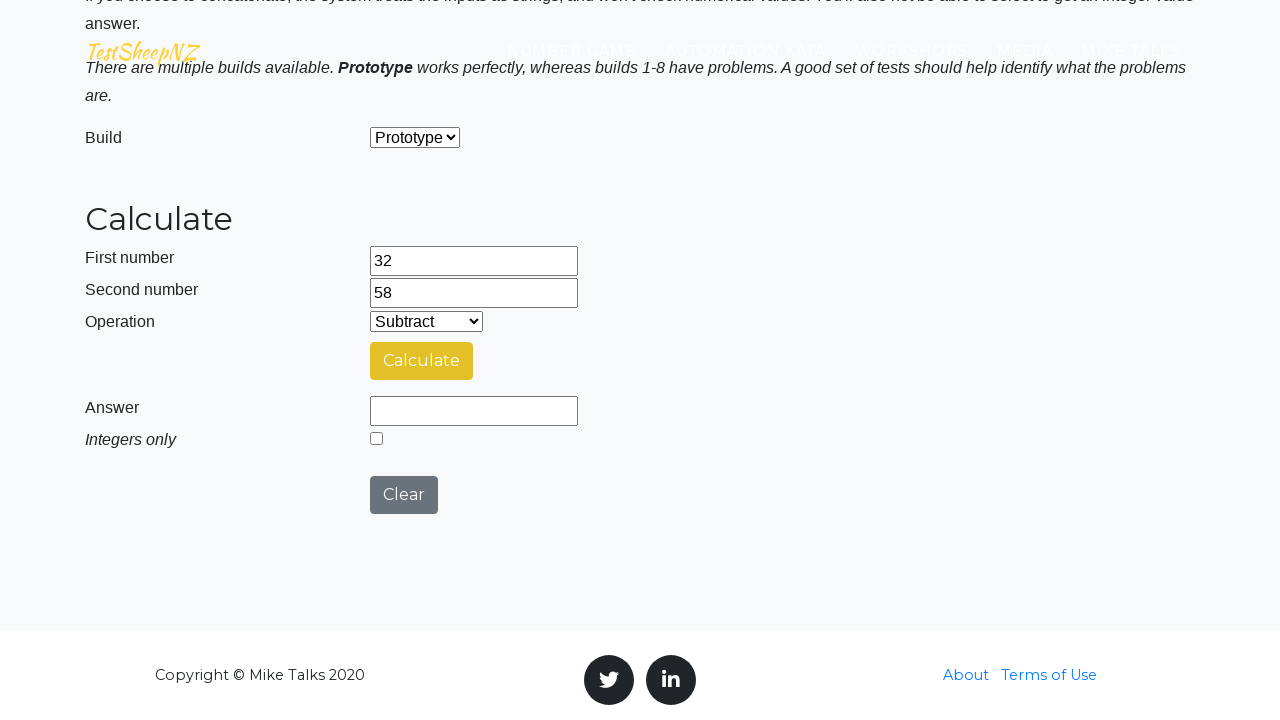

Cleared first number field on #number1Field
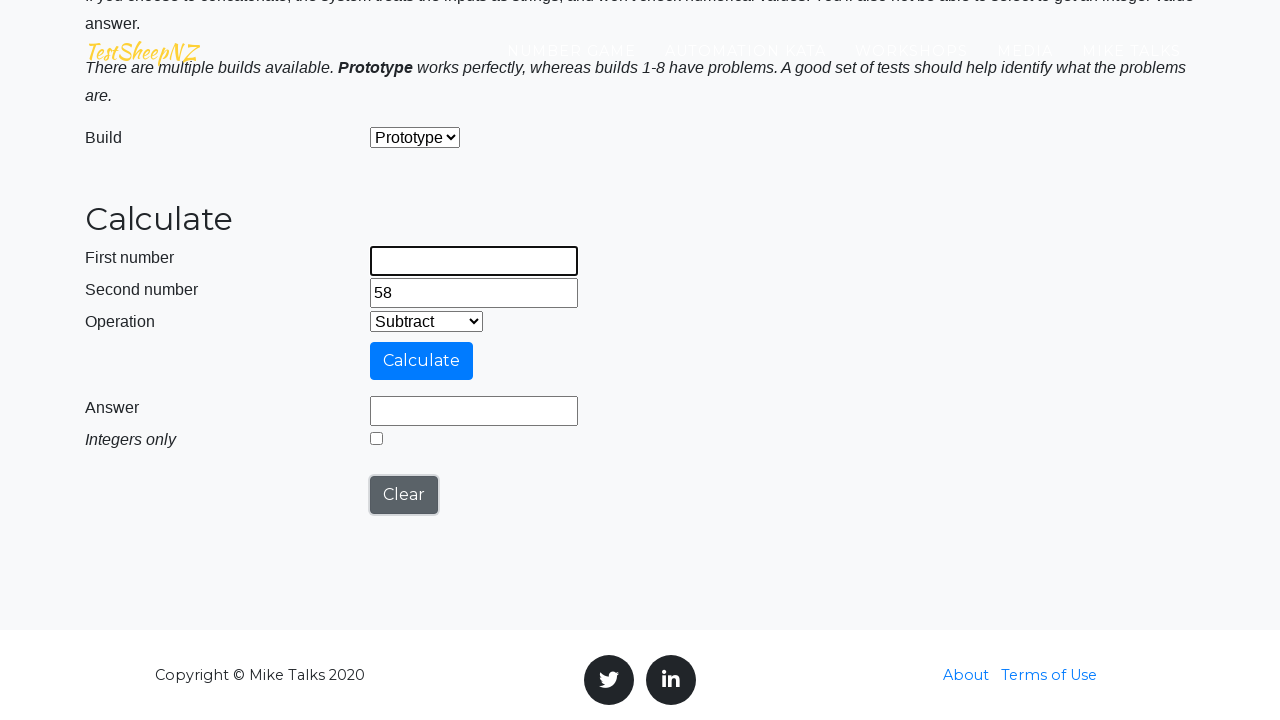

Cleared second number field on #number2Field
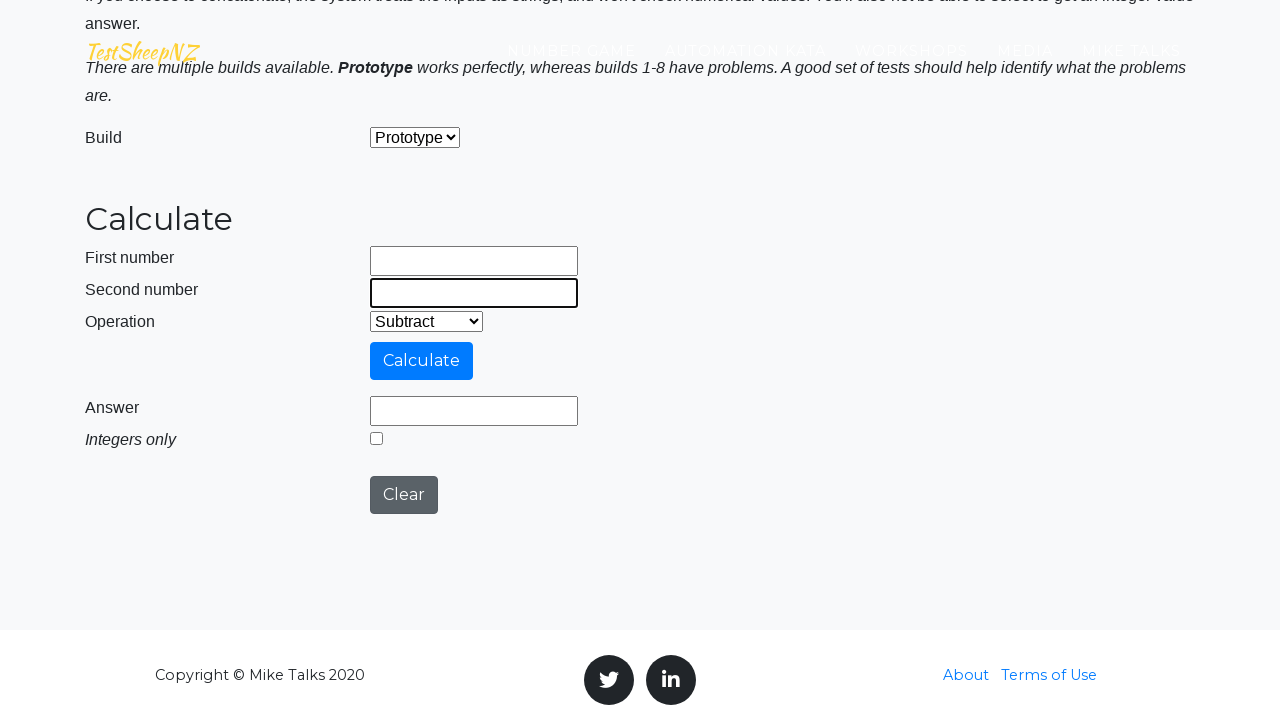

Filled first number field with 55 on #number1Field
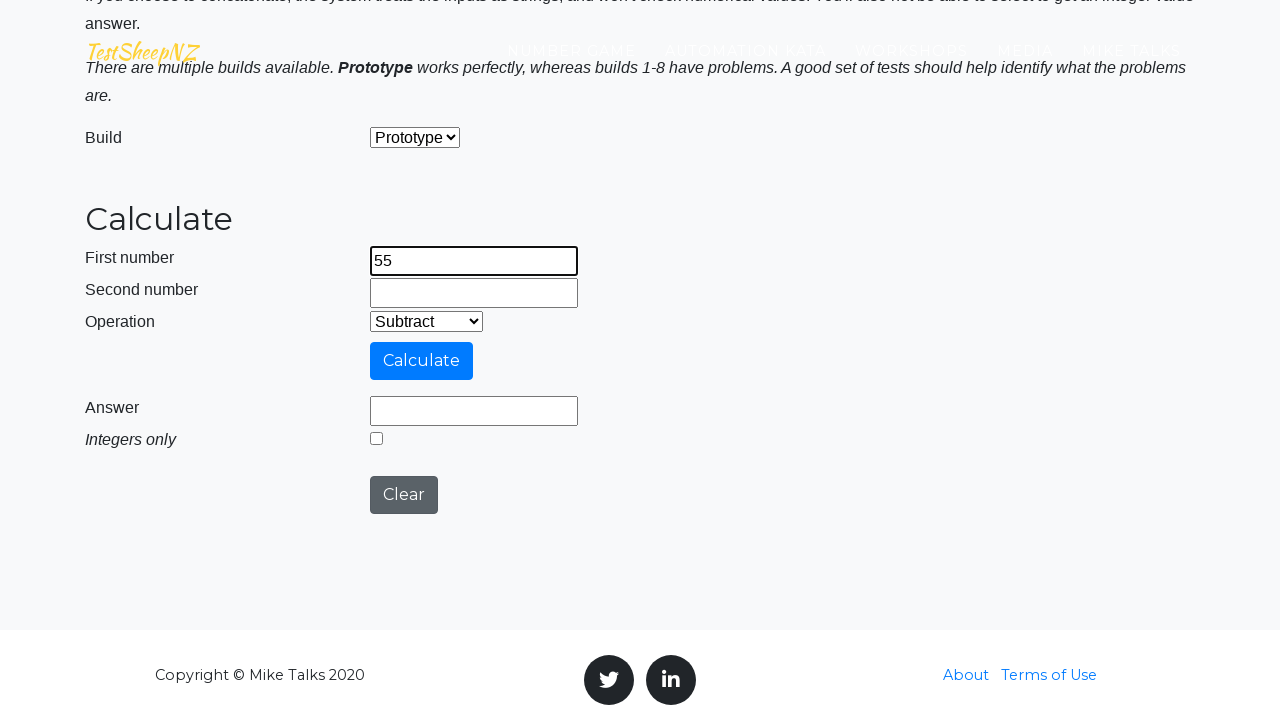

Filled second number field with 4 on #number2Field
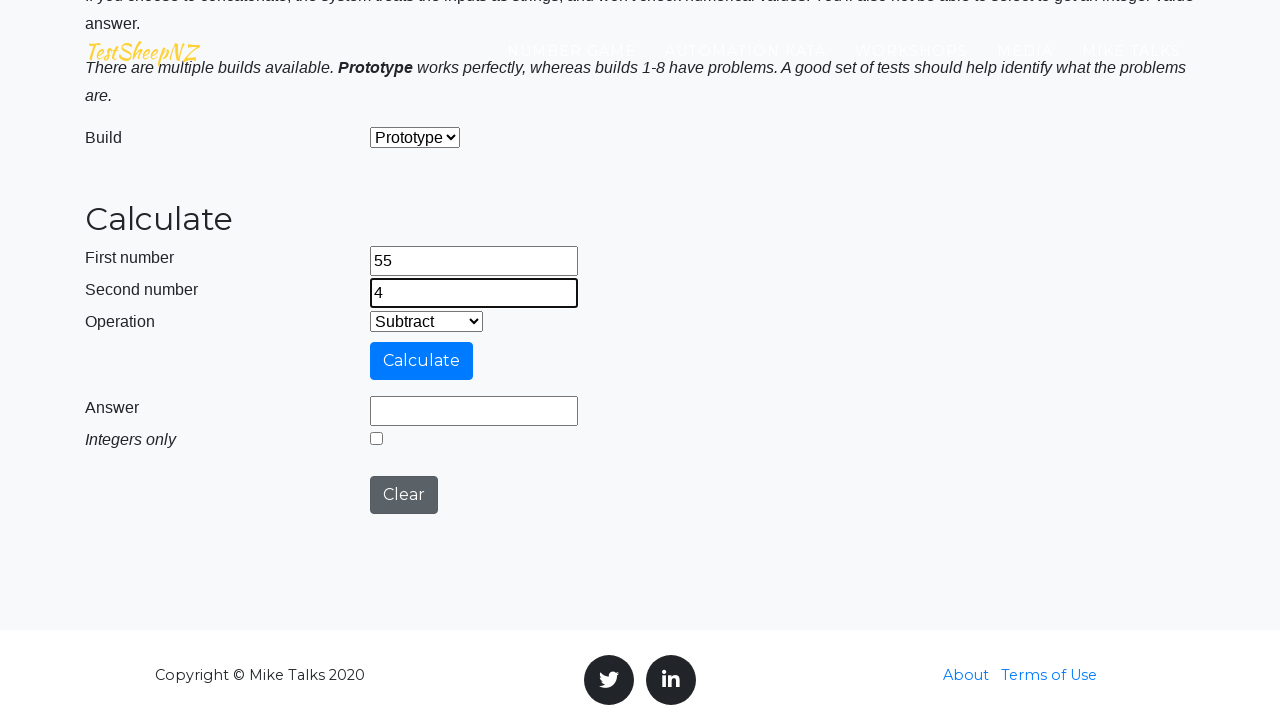

Selected Multiply operation on #selectOperationDropdown
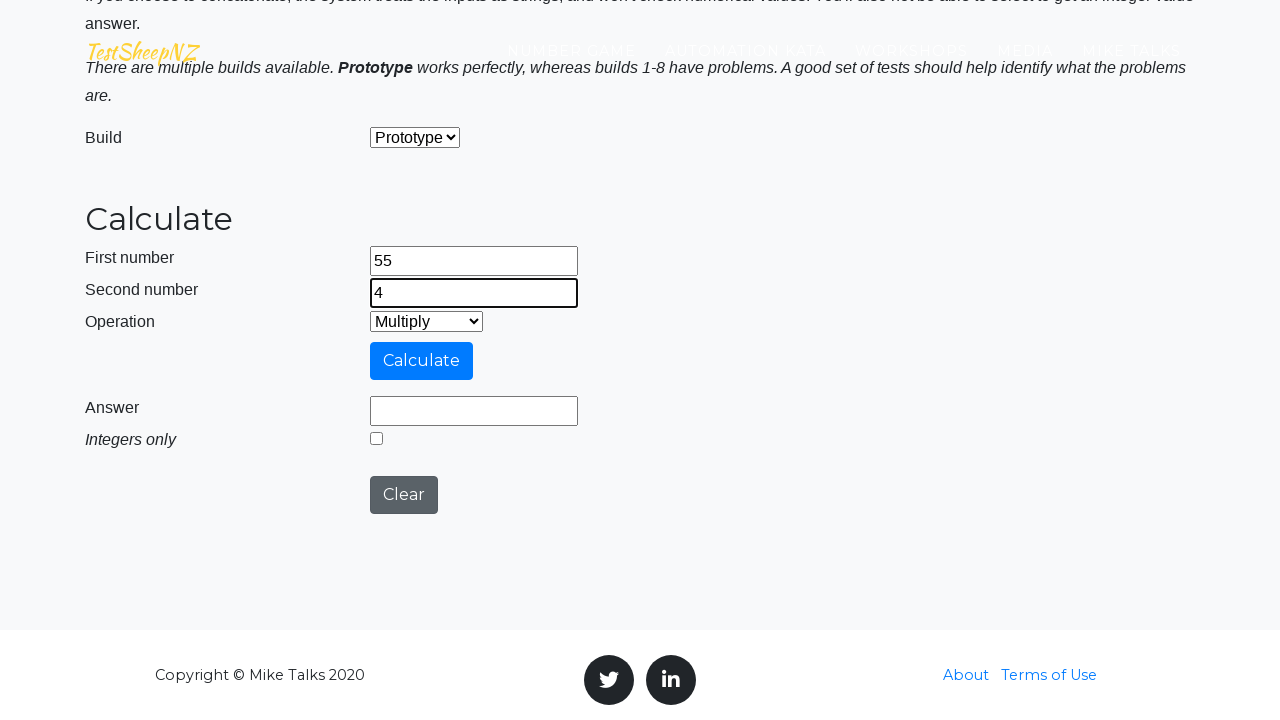

Clicked calculate button at (422, 361) on #calculateButton
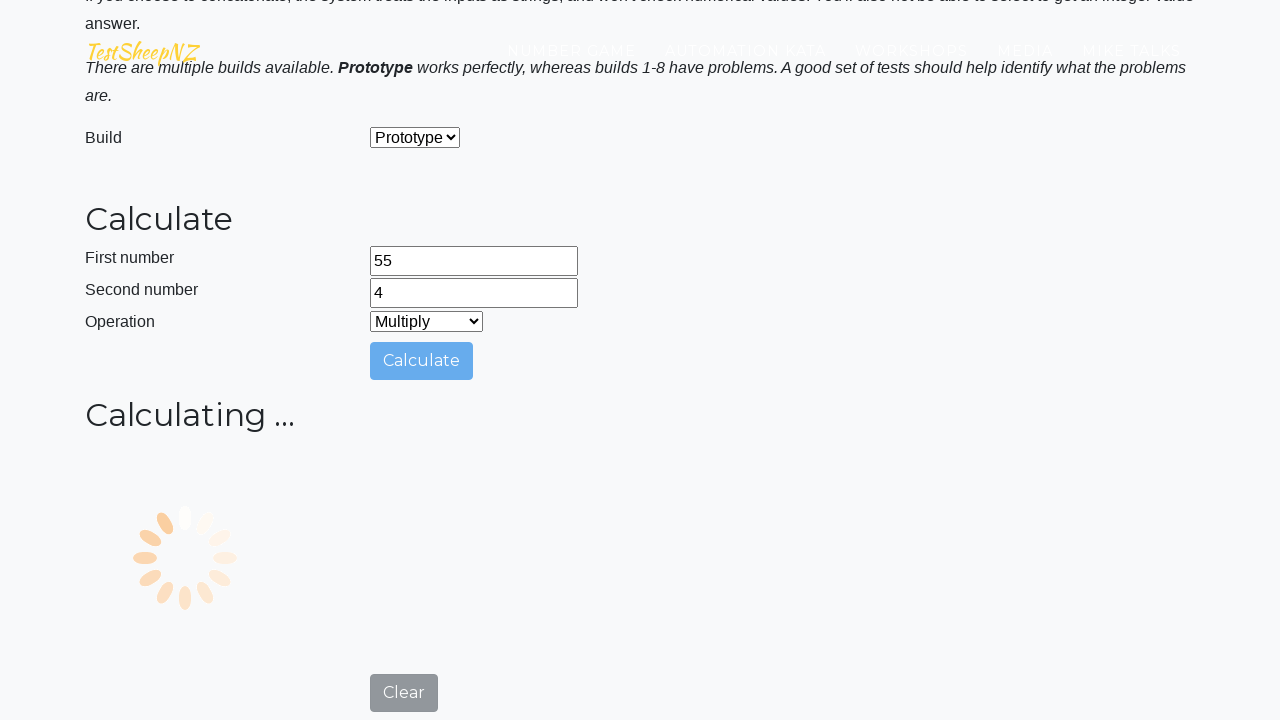

Answer label became visible
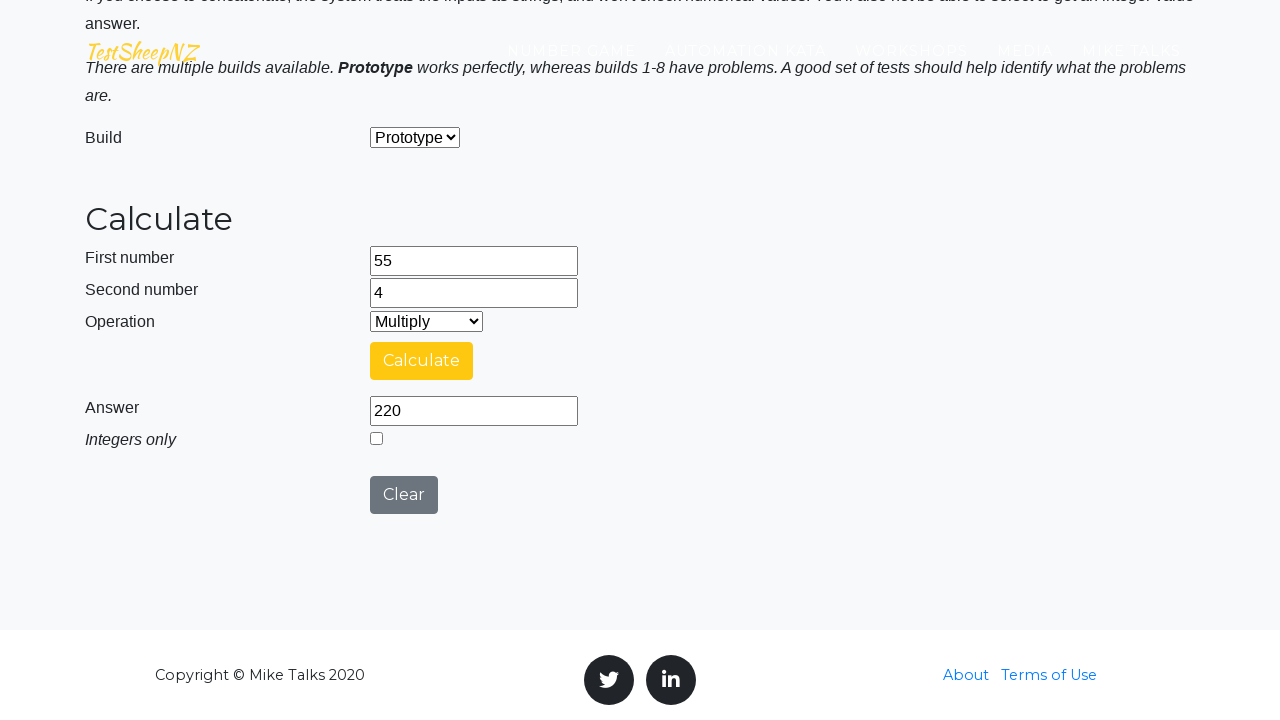

Clicked clear button to reset calculator at (404, 495) on #clearButton
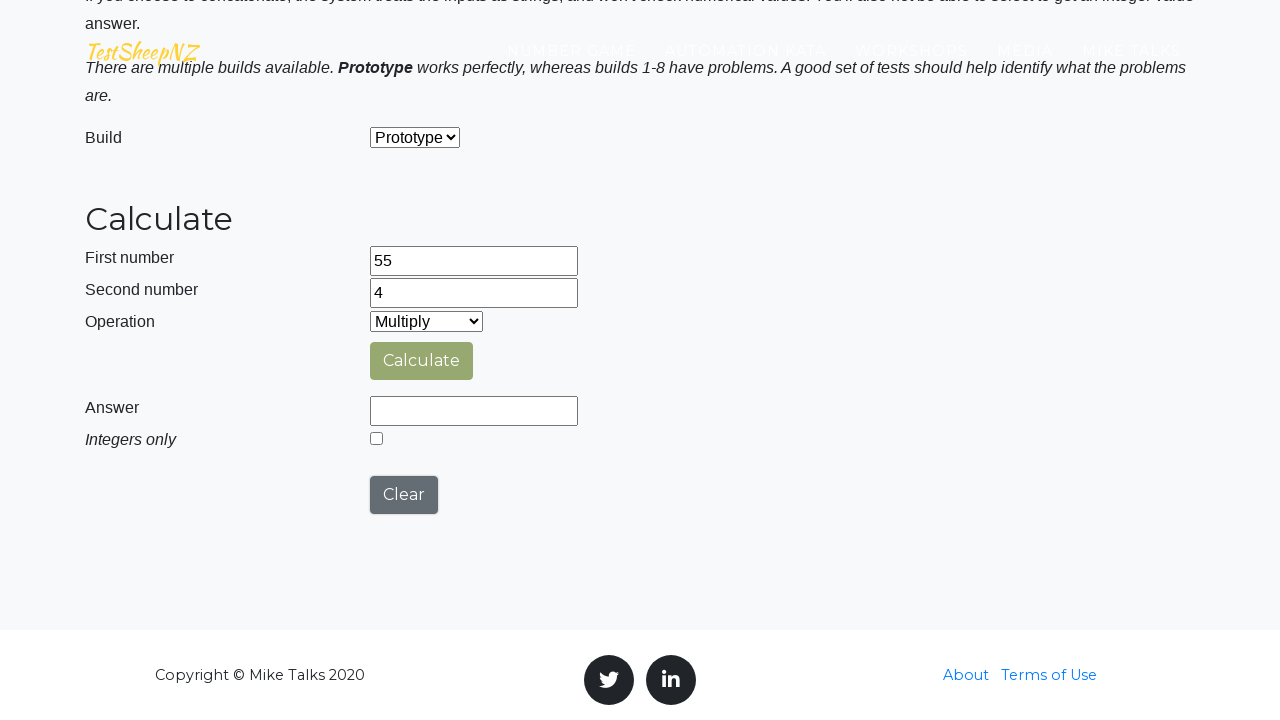

Cleared first number field on #number1Field
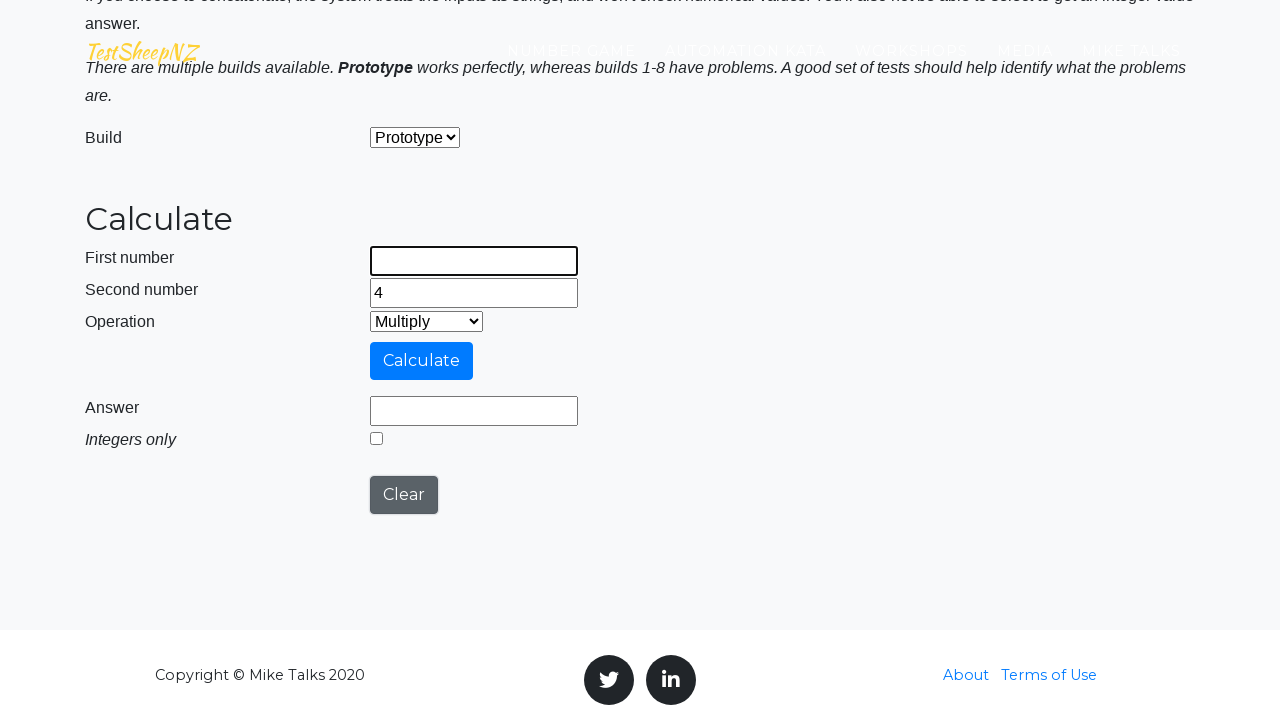

Cleared second number field on #number2Field
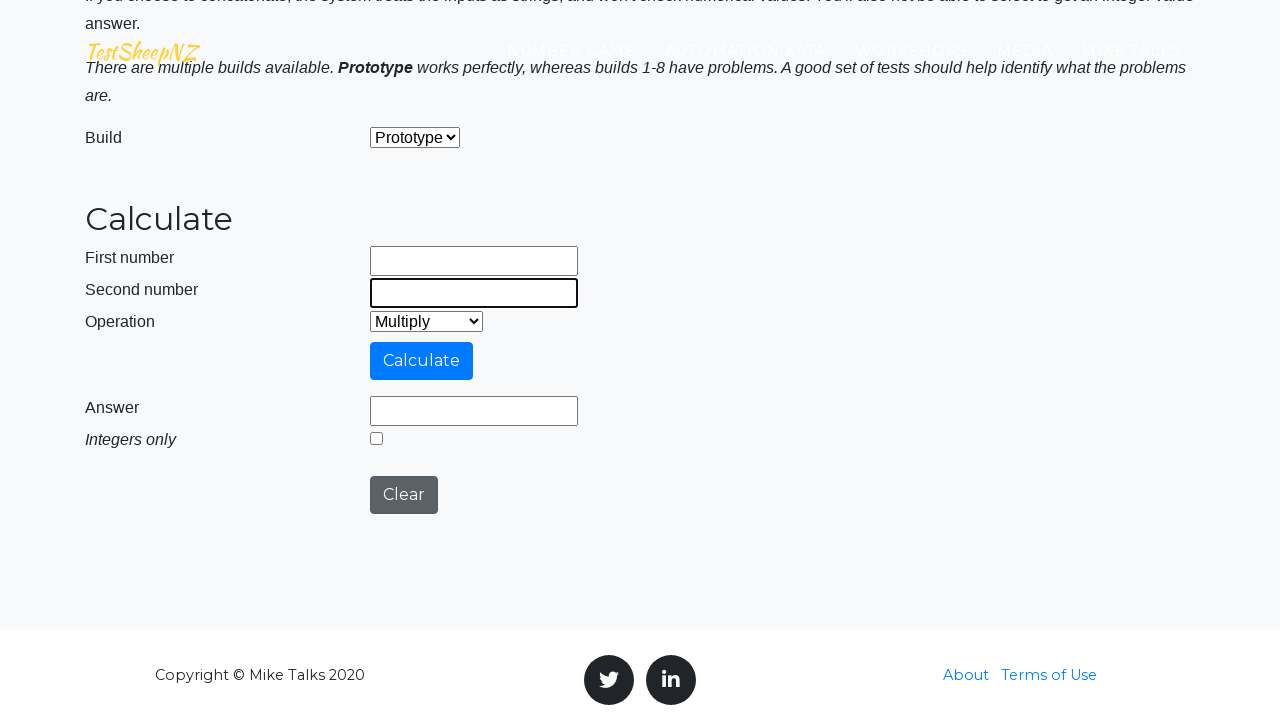

Filled first number field with 92 on #number1Field
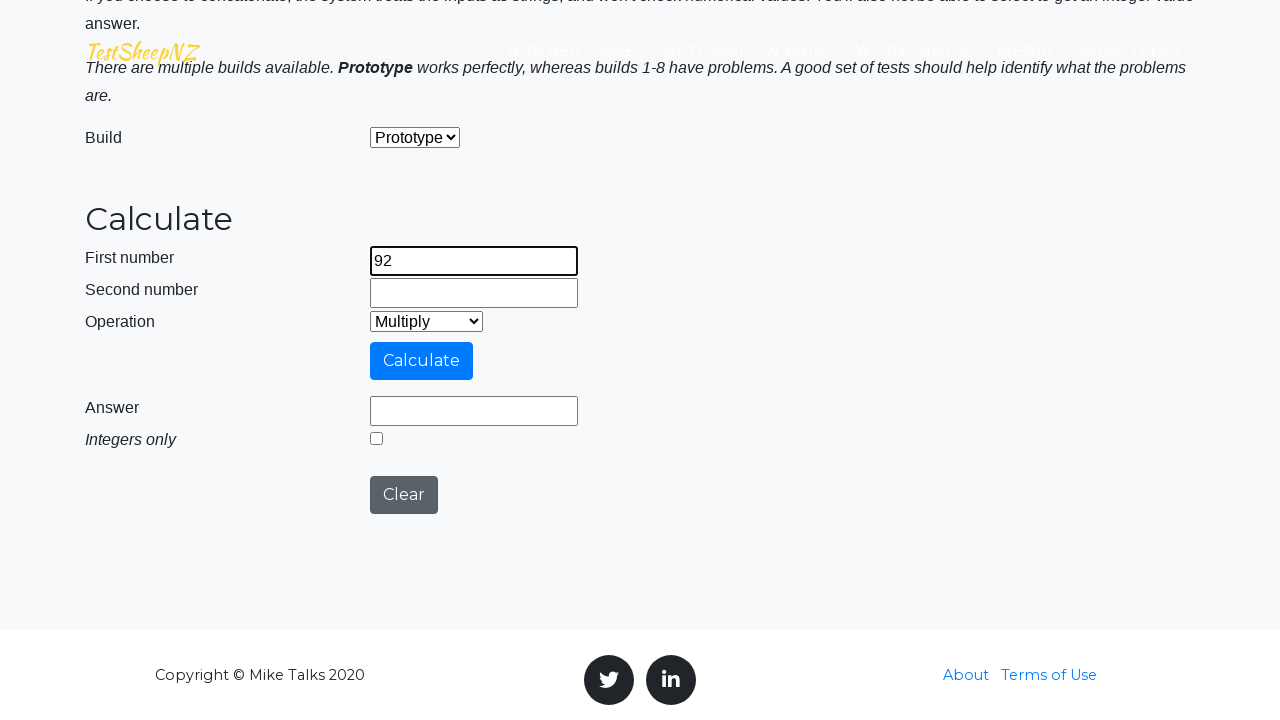

Filled second number field with 13 on #number2Field
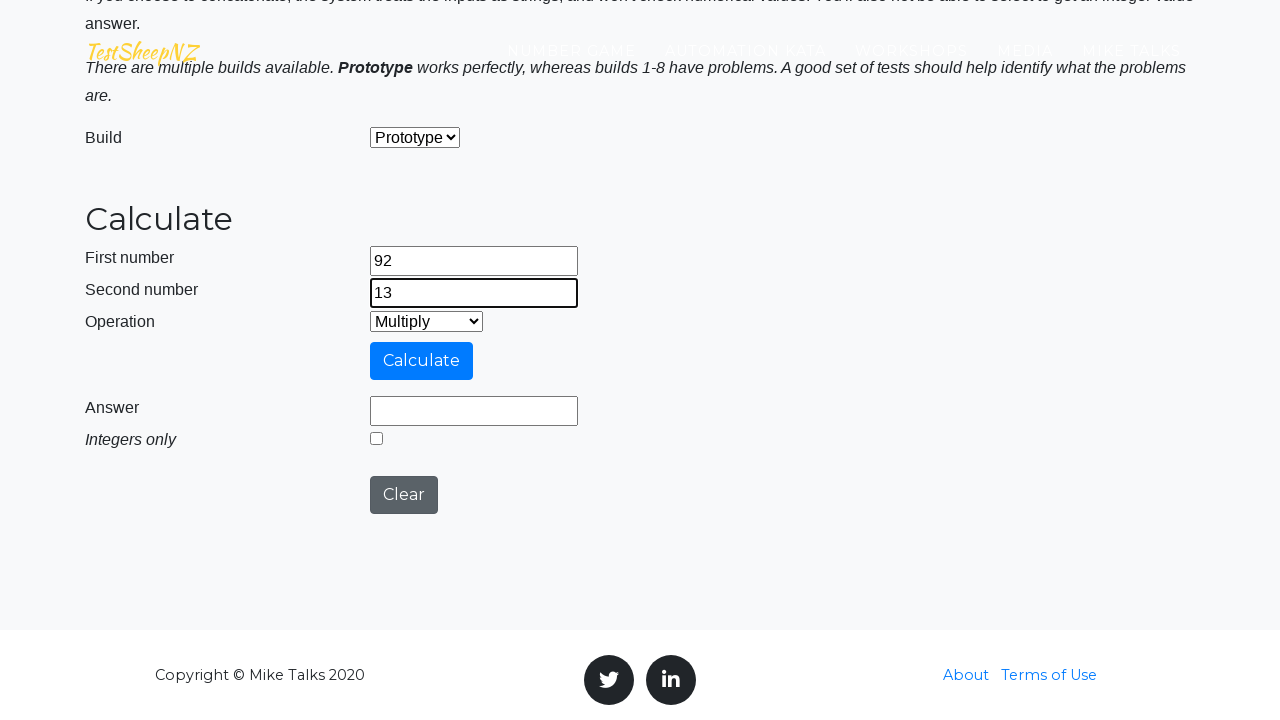

Selected Divide operation on #selectOperationDropdown
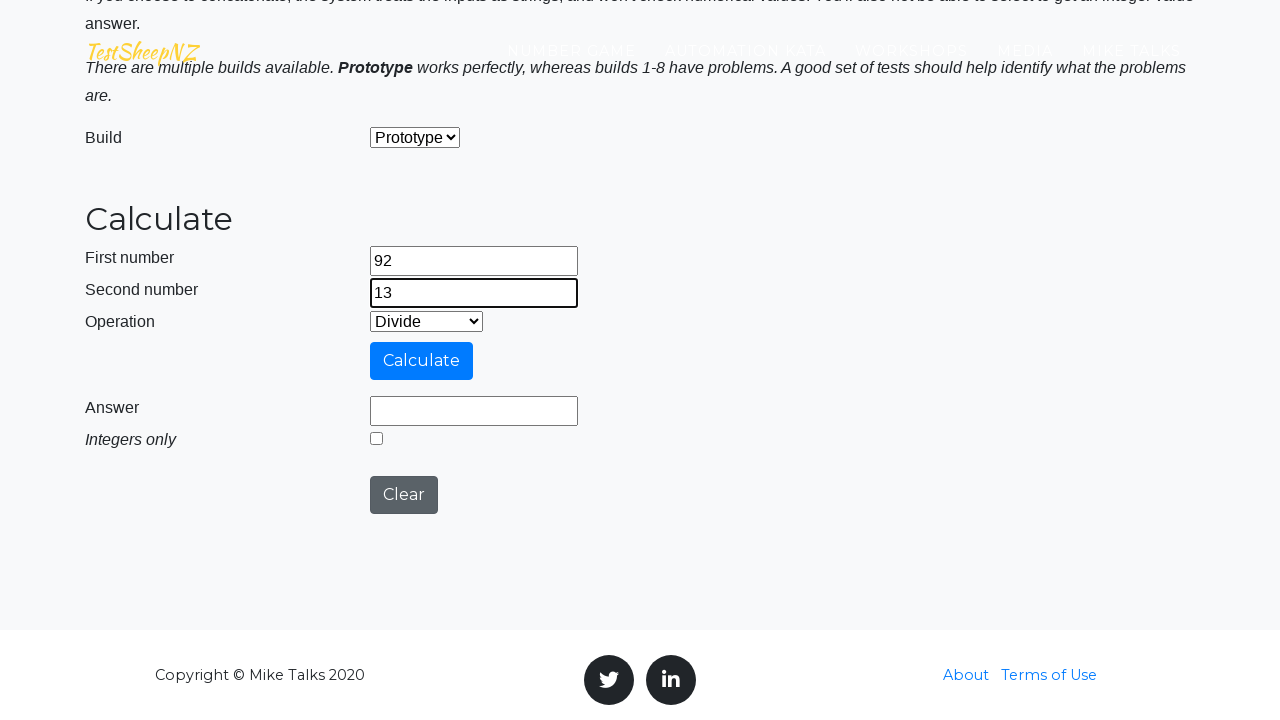

Clicked calculate button at (422, 361) on #calculateButton
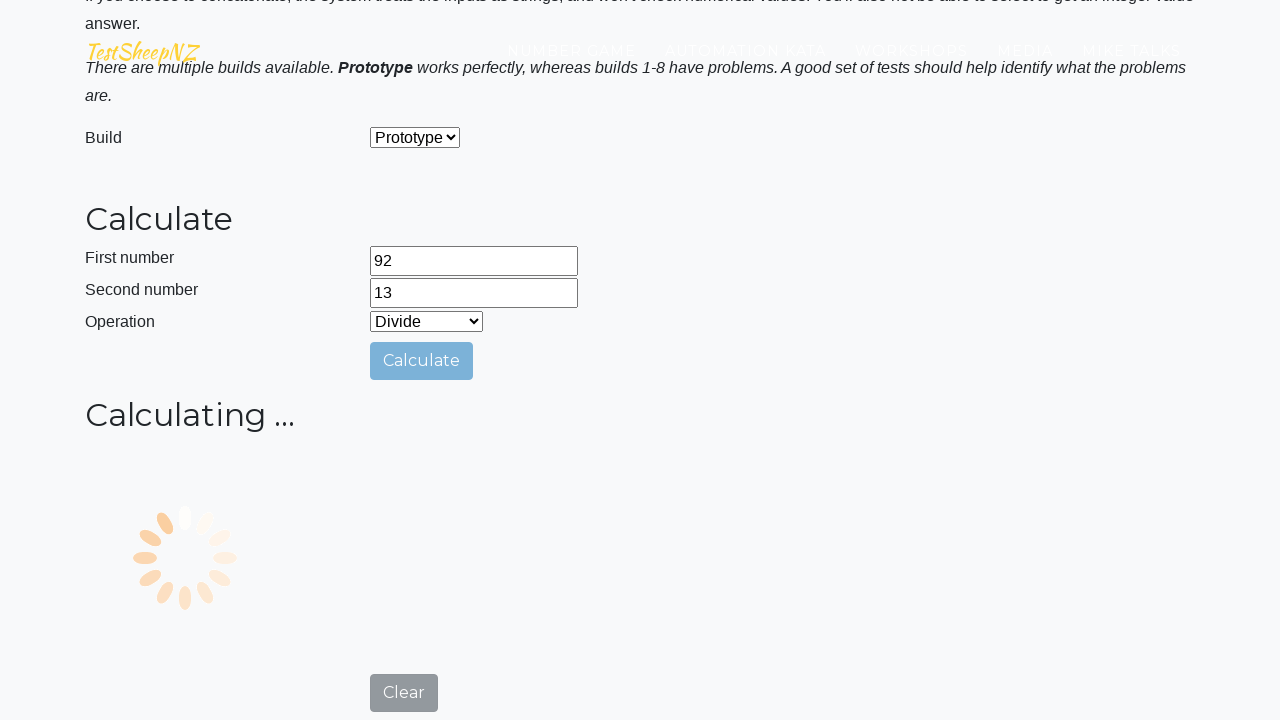

Answer label became visible
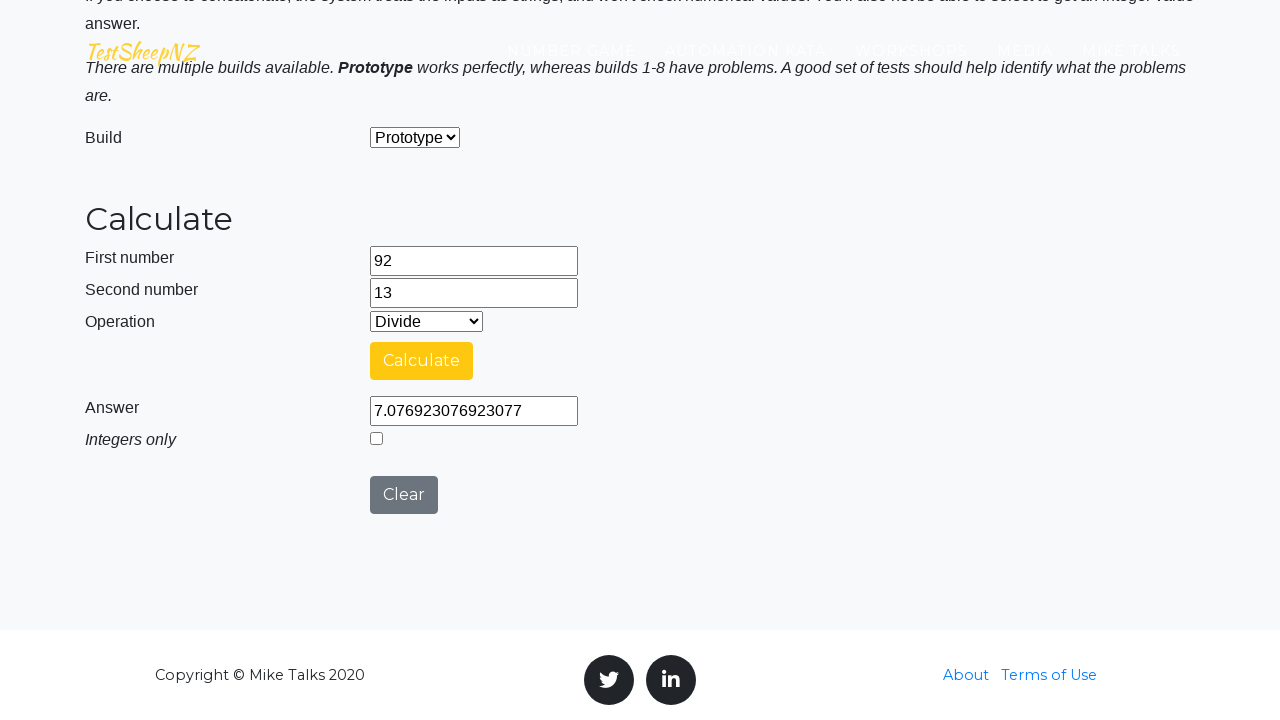

Clicked clear button to reset calculator at (404, 495) on #clearButton
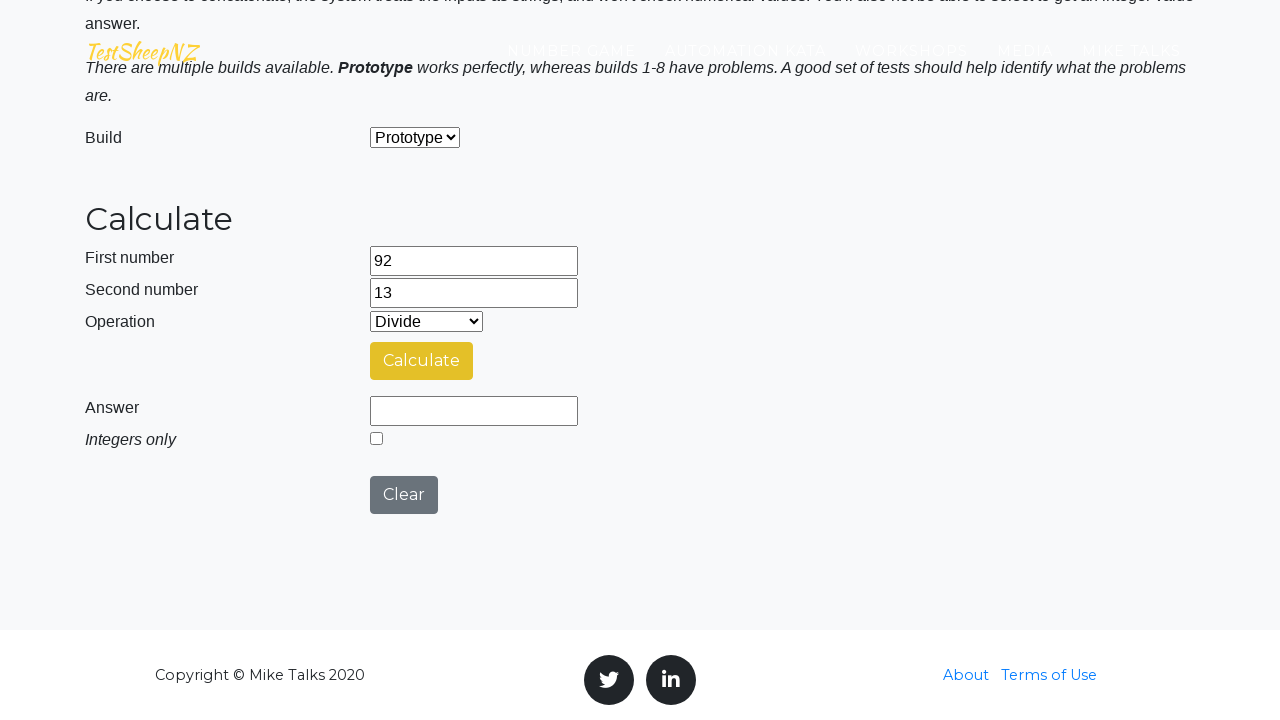

Cleared first number field on #number1Field
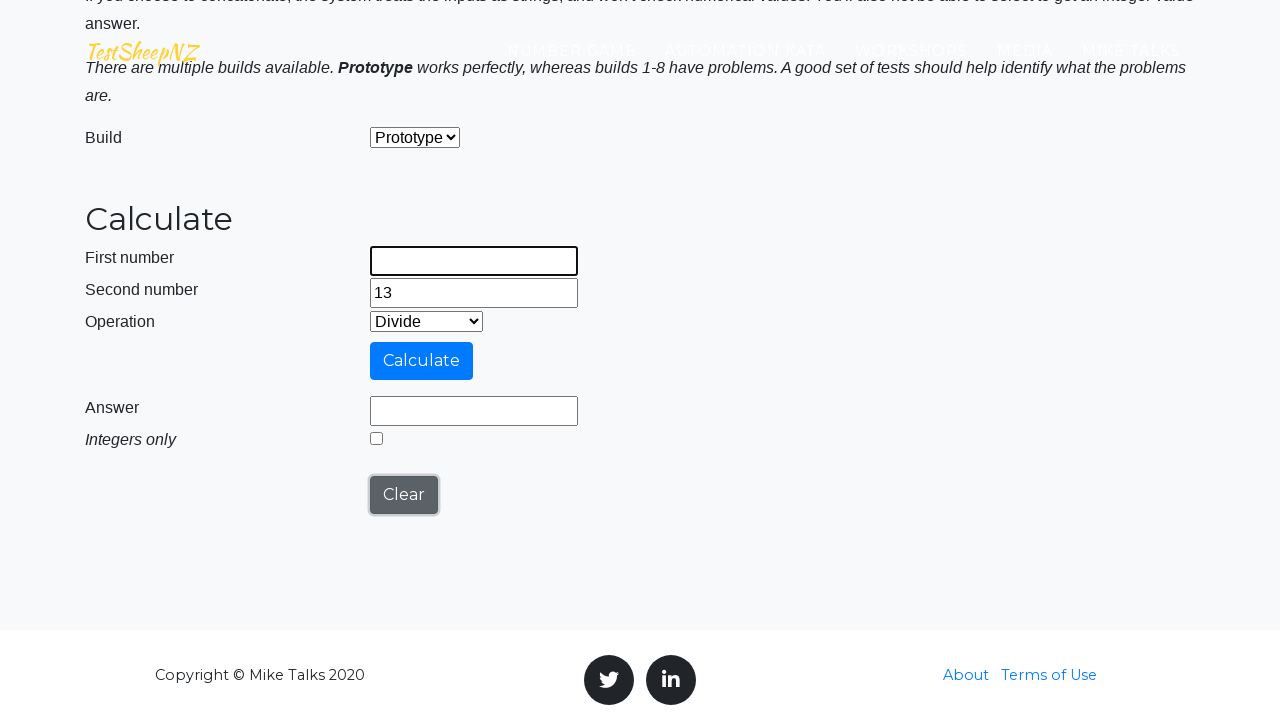

Cleared second number field on #number2Field
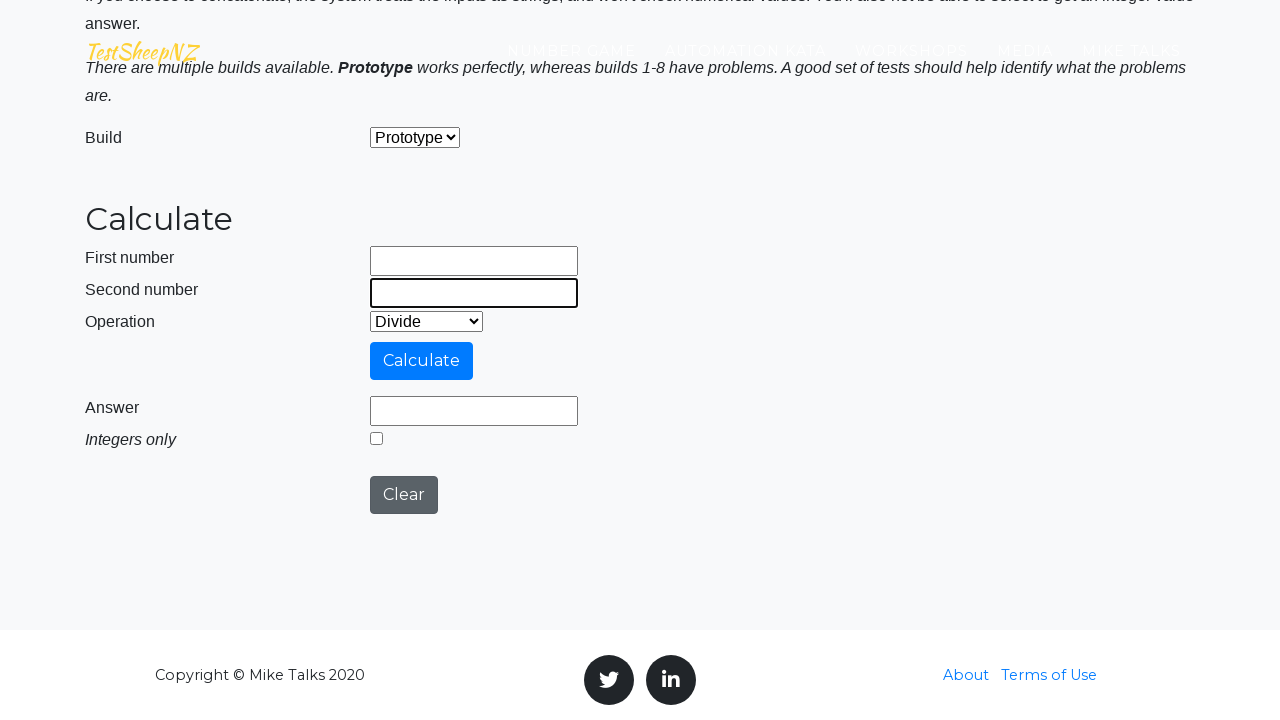

Filled first number field with 42 on #number1Field
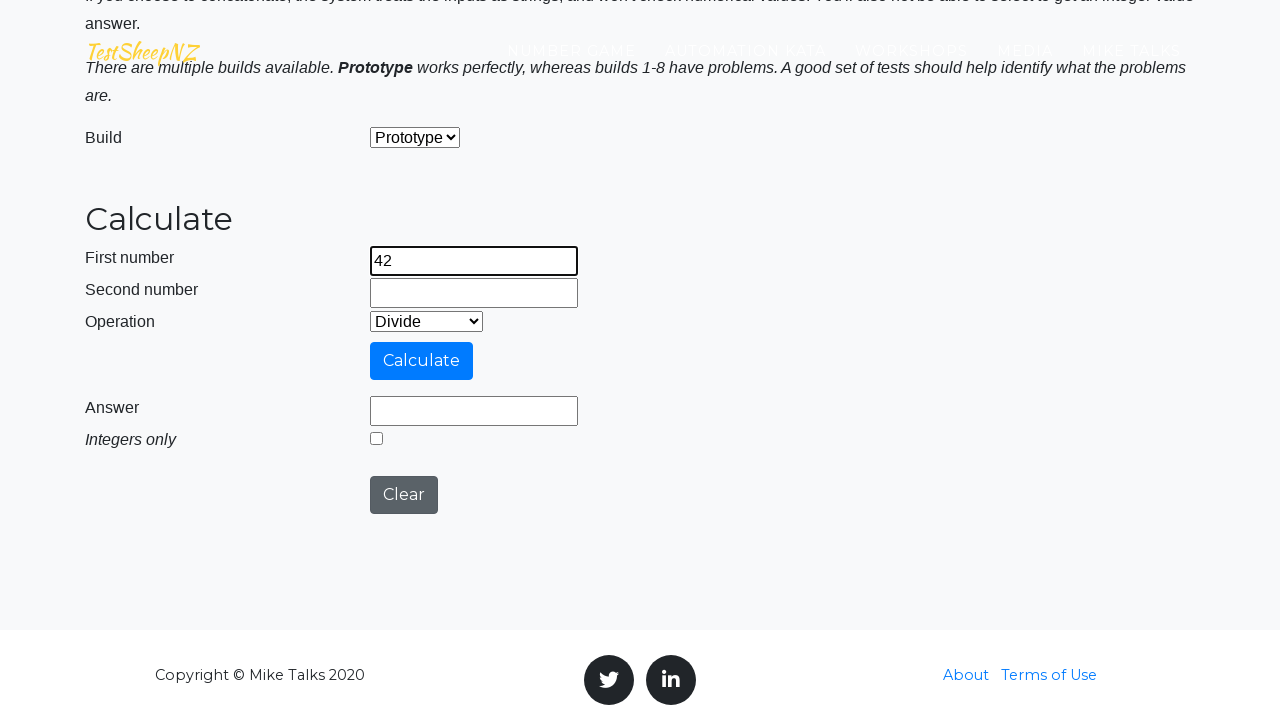

Filled second number field with 17 on #number2Field
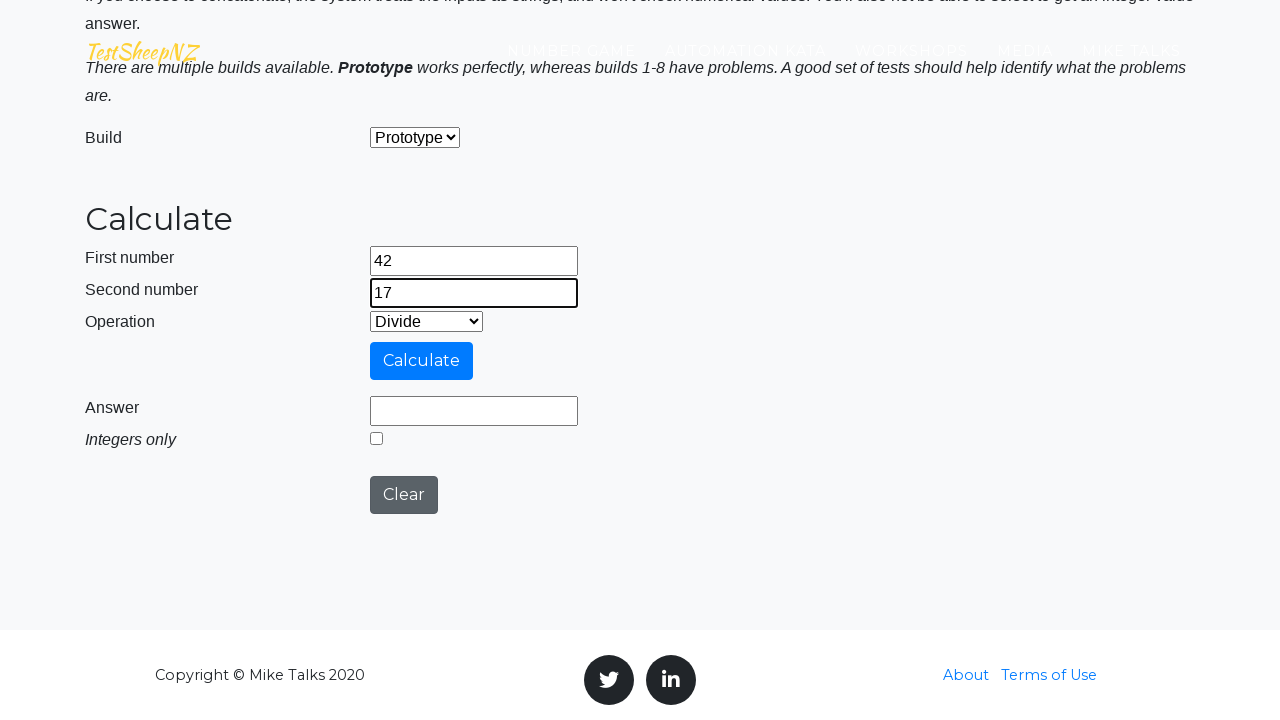

Selected Concatenate operation on #selectOperationDropdown
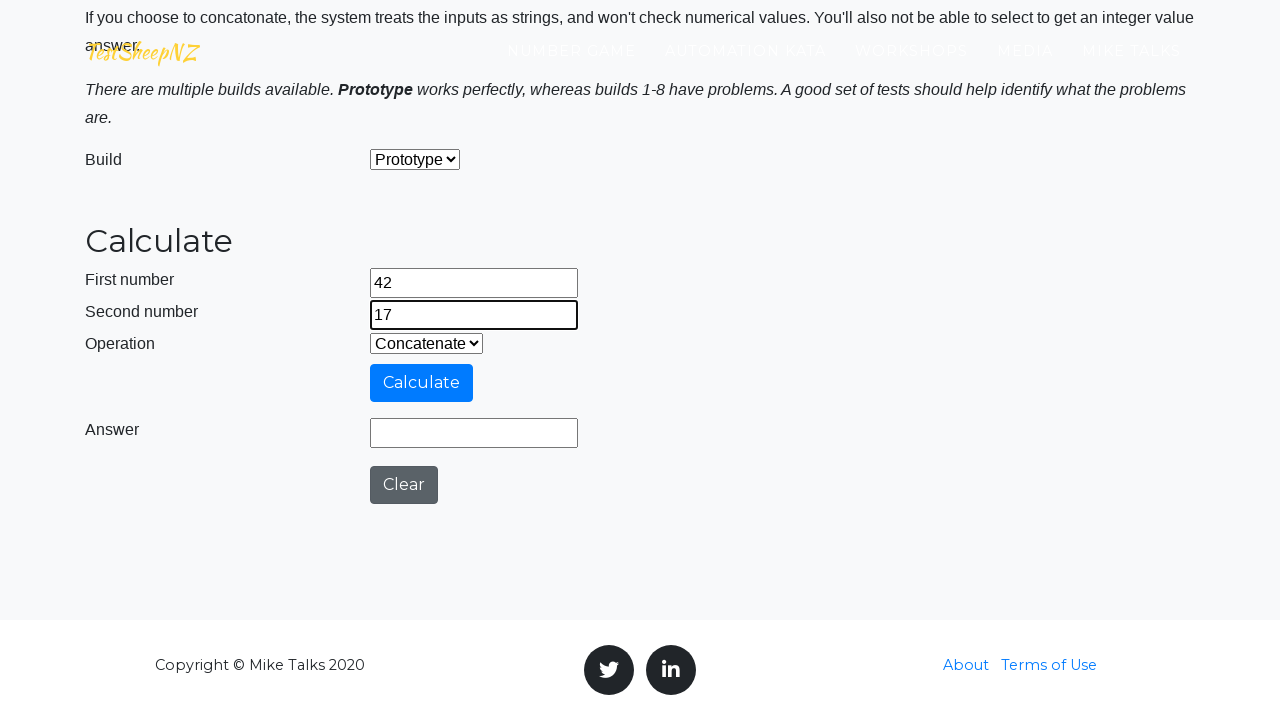

Clicked calculate button at (422, 383) on #calculateButton
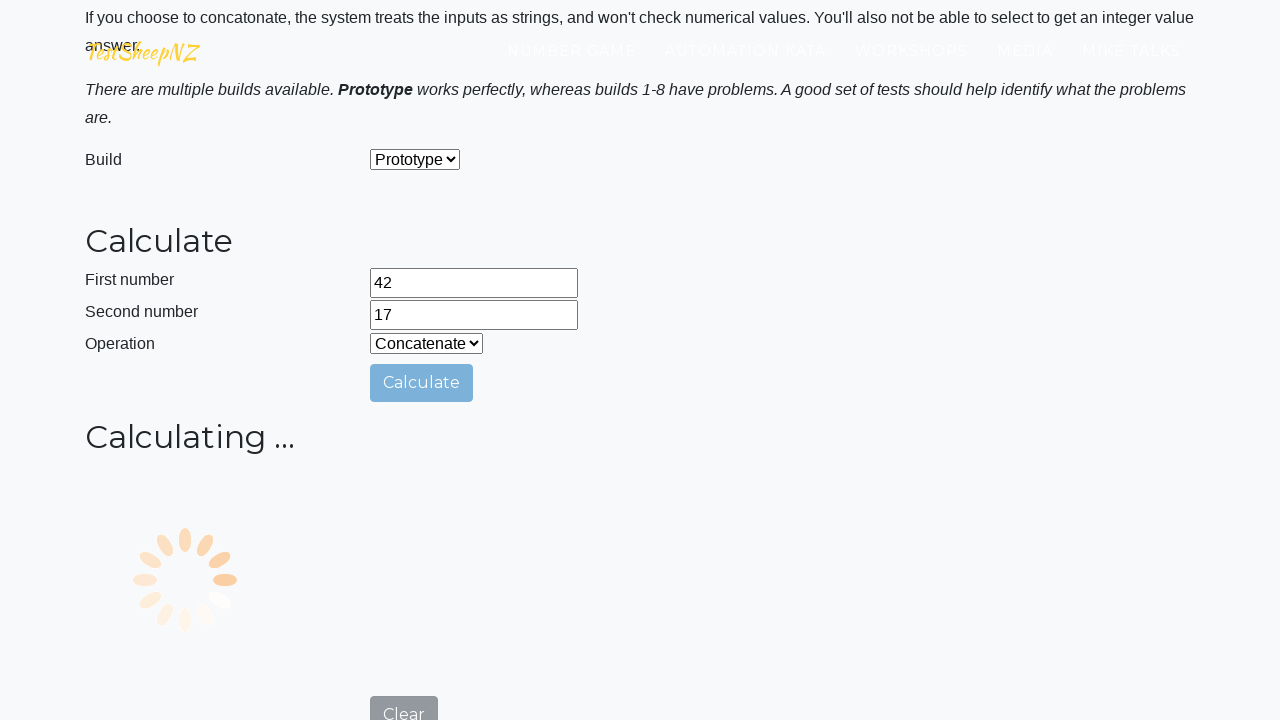

Answer label became visible
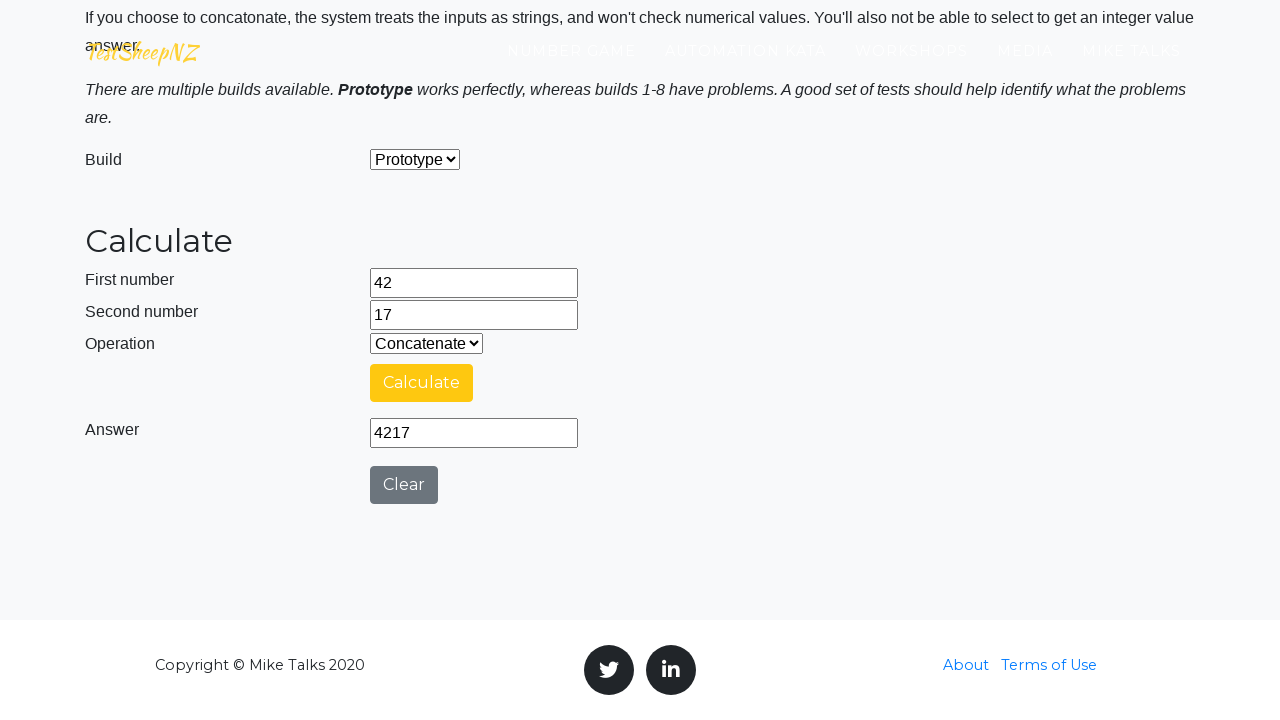

Clicked clear button to reset calculator at (404, 485) on #clearButton
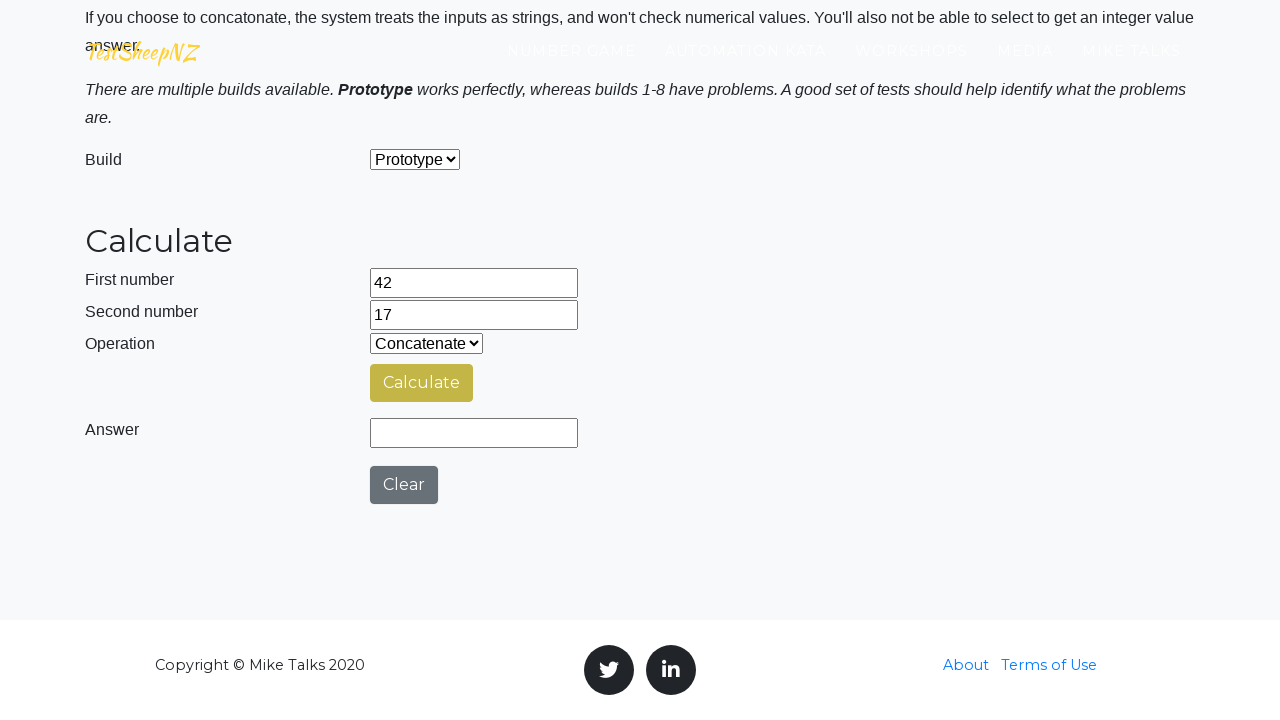

Cleared first number field on #number1Field
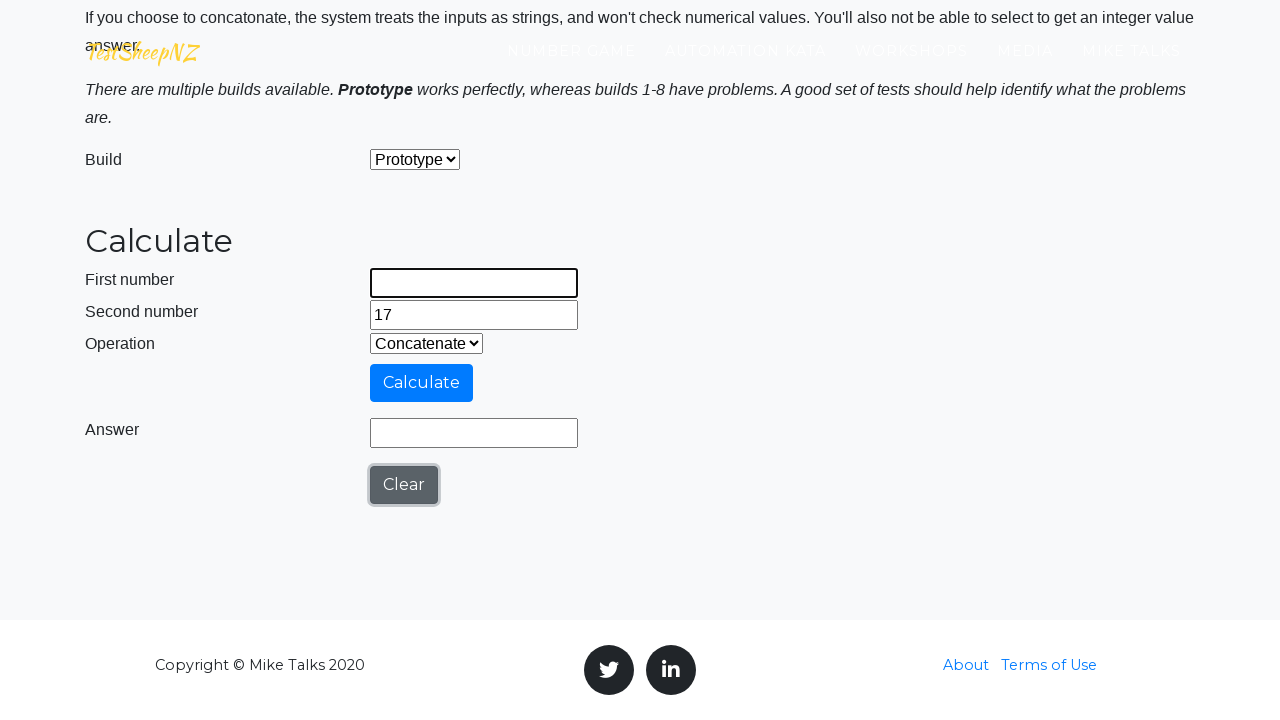

Cleared second number field on #number2Field
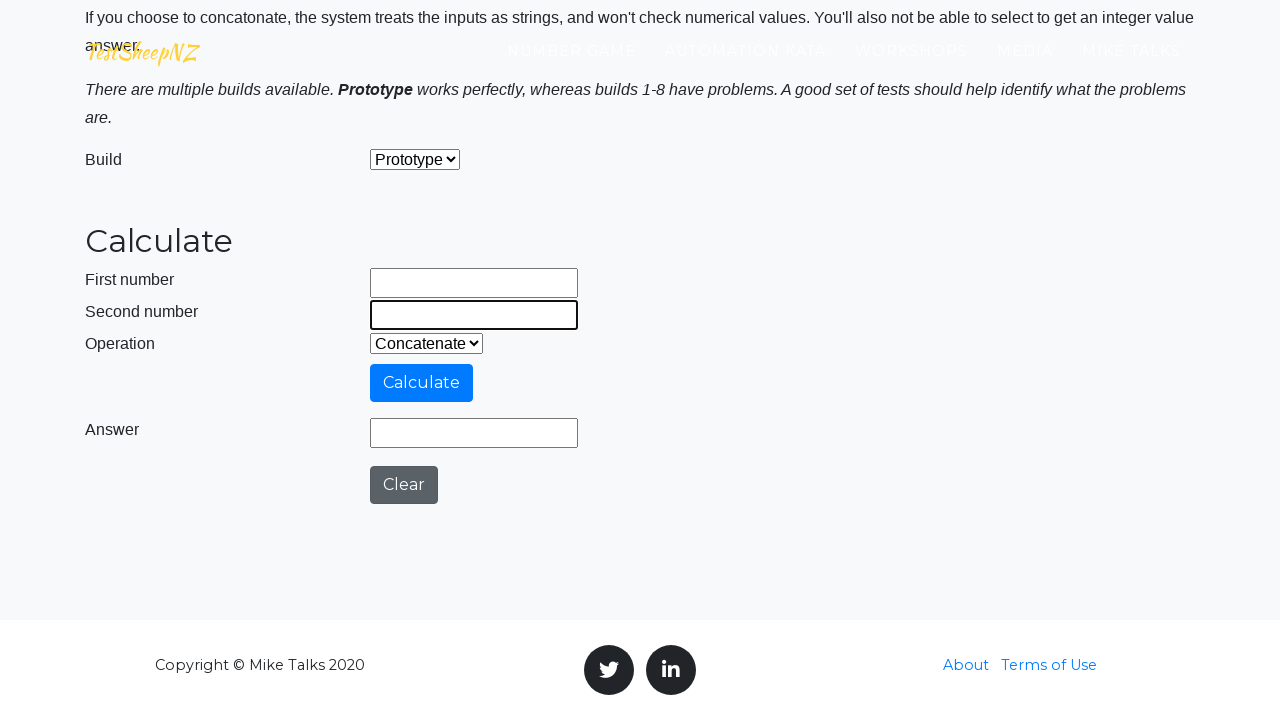

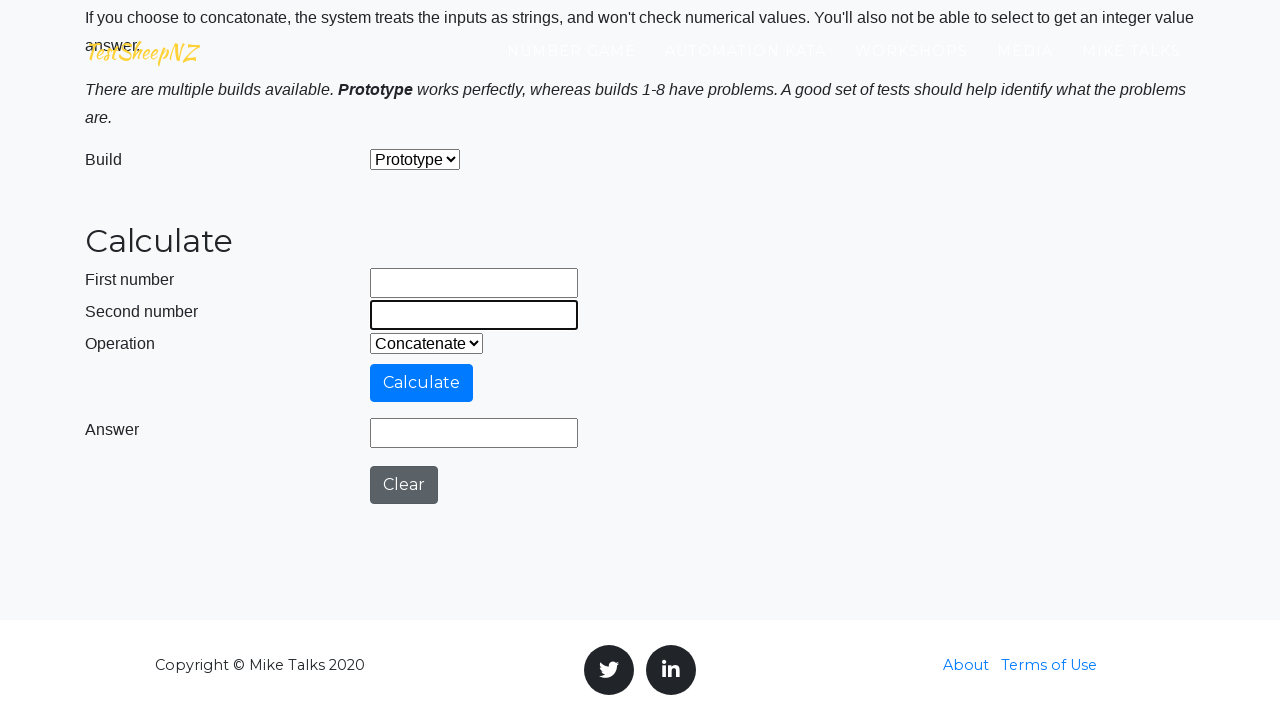